Tests the date picker functionality on SpiceJet's flight booking website by navigating through the calendar to select a specific date (April 19, 2024), clicking through months until reaching the target month and year.

Starting URL: https://www.spicejet.com/

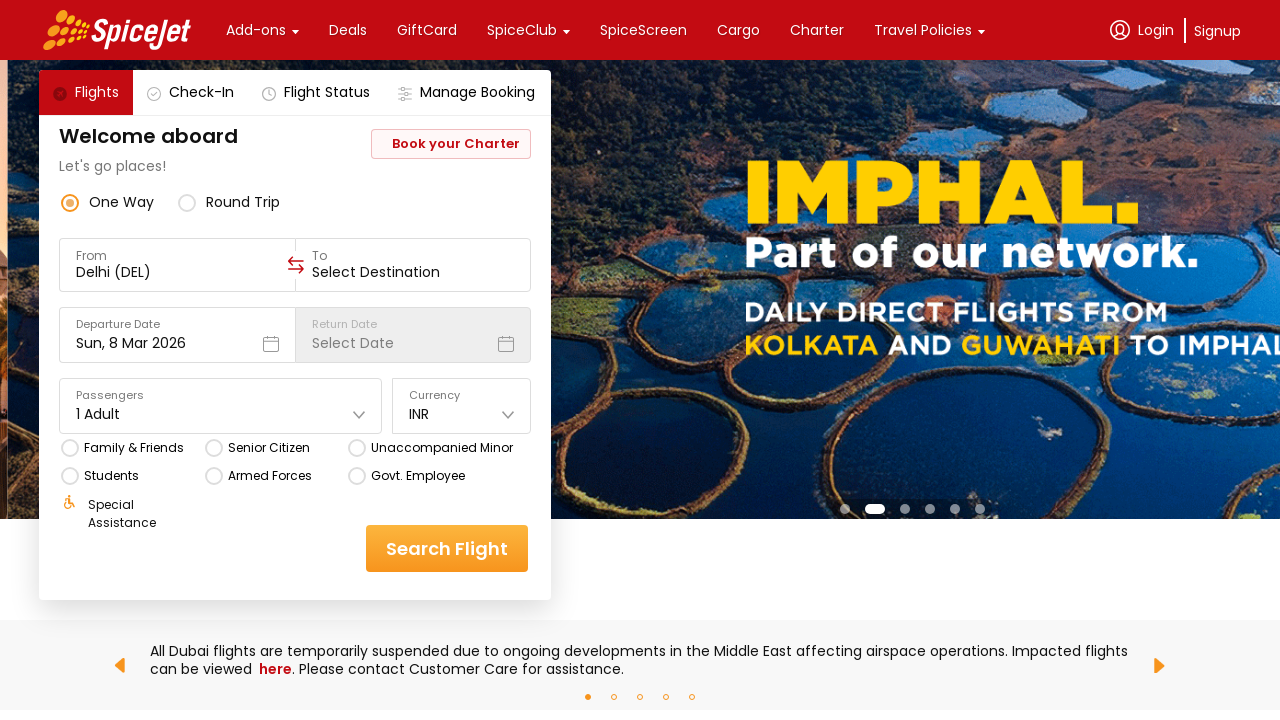

Waited 3 seconds for page to load
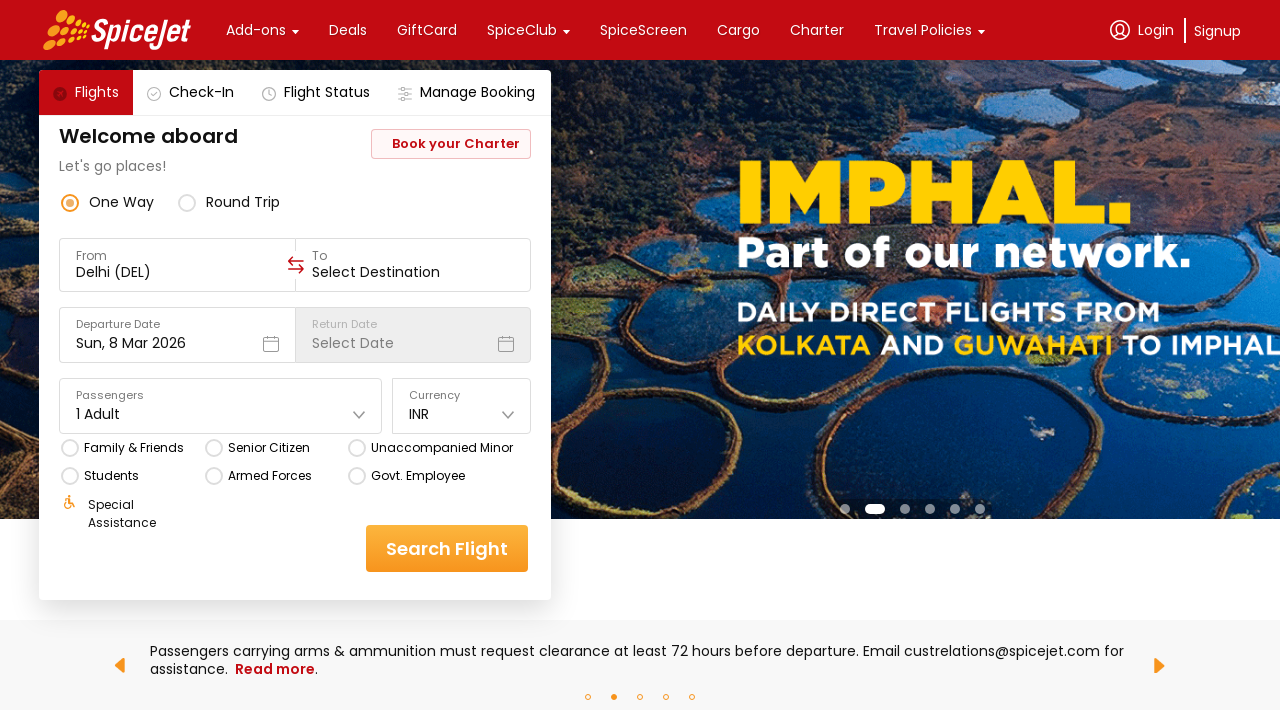

Clicked on the departure date field to open the date picker at (177, 335) on (//div[@class='css-1dbjc4n r-18u37iz']/child::div)[3]
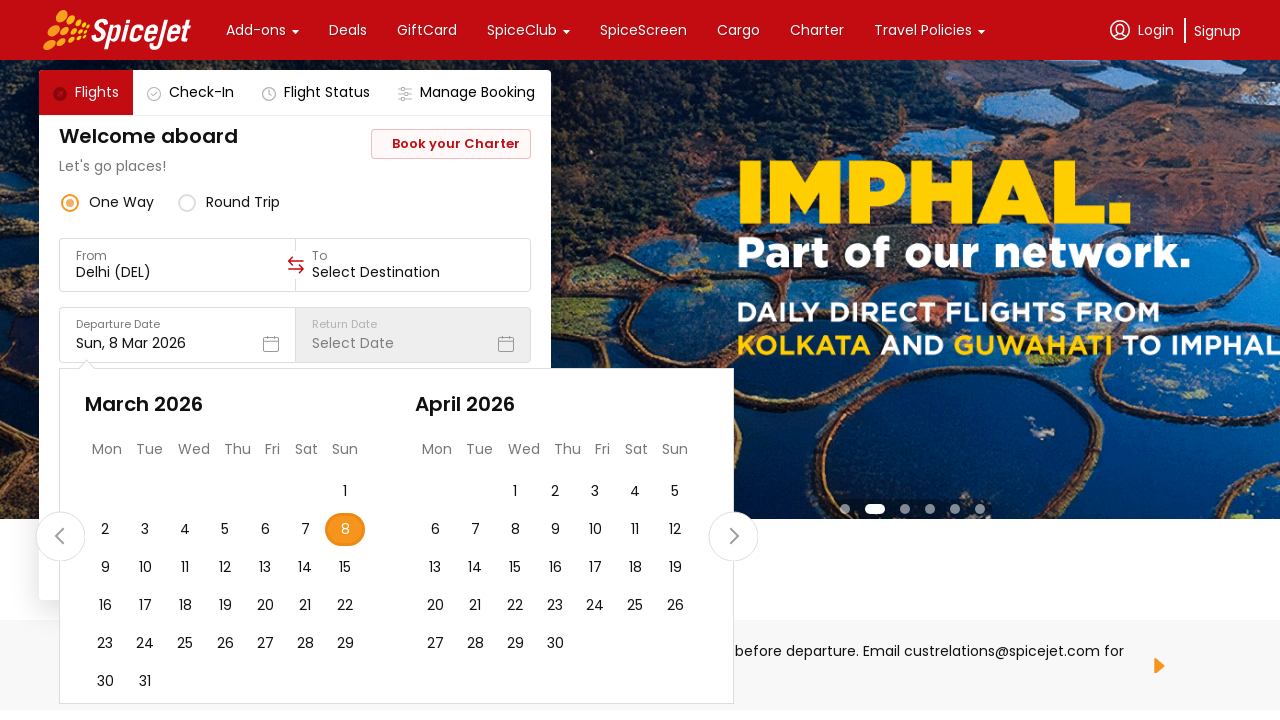

Clicked to open the calendar widget at (733, 536) on div.css-1dbjc4n.r-1loqt21.r-u8s1d.r-11xbo3g.r-1v2oles.r-1otgn73.r-16zfatd.r-eafd
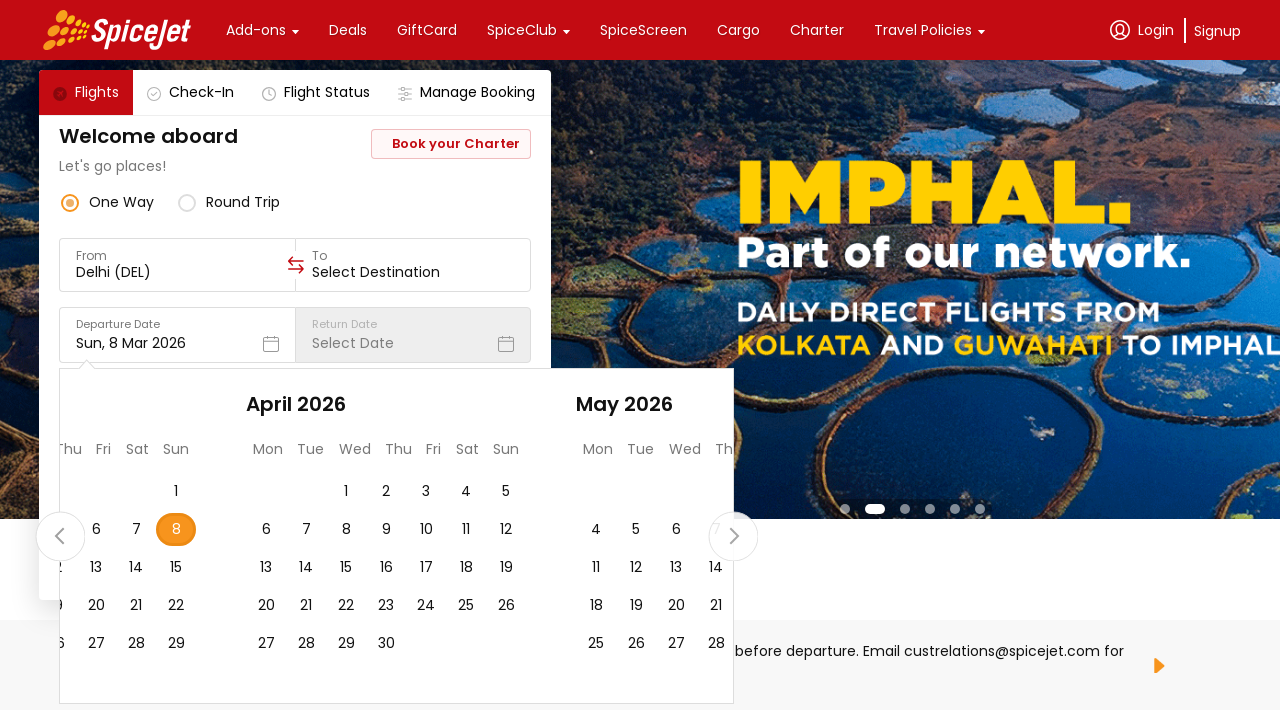

Clicked next month arrow to navigate forward in calendar at (734, 536) on xpath=//div[@class='r-1loqt21 r-u8s1d r-11xbo3g r-1v2oles r-1otgn73 r-16zfatd r-
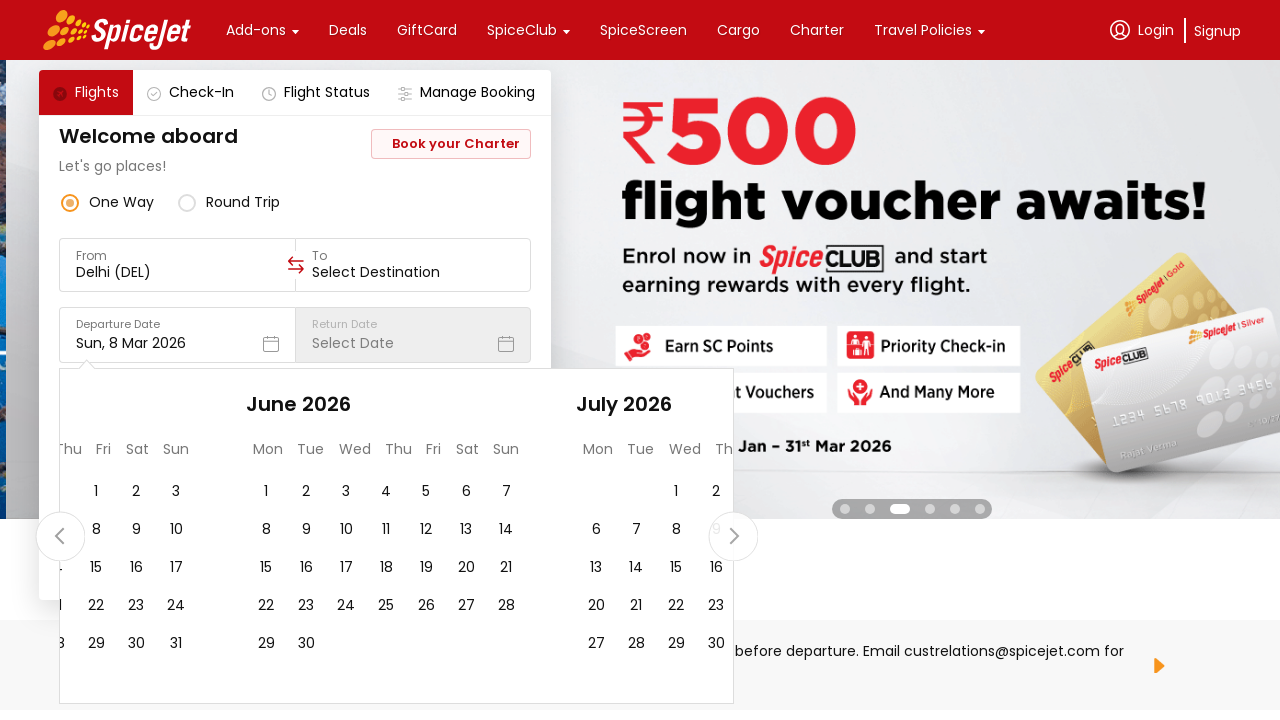

Waited 500ms for calendar animation to complete
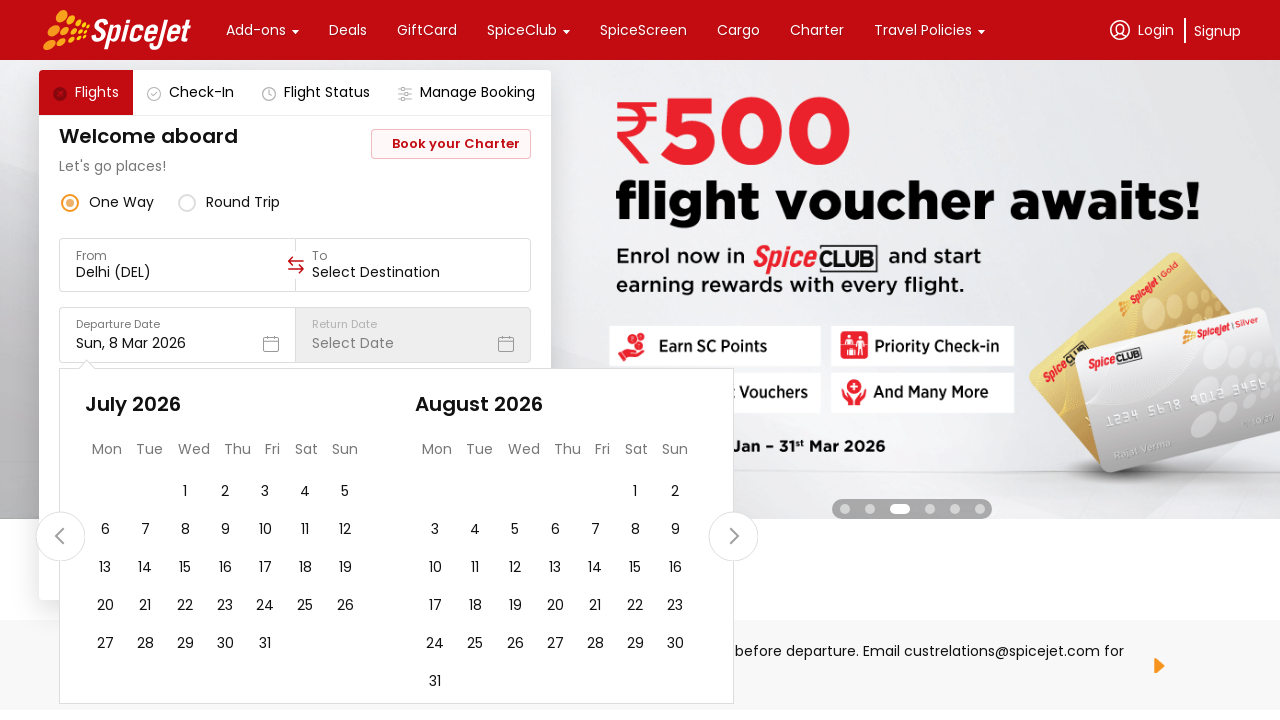

Clicked next month arrow to navigate forward in calendar at (734, 536) on xpath=//div[@class='r-1loqt21 r-u8s1d r-11xbo3g r-1v2oles r-1otgn73 r-16zfatd r-
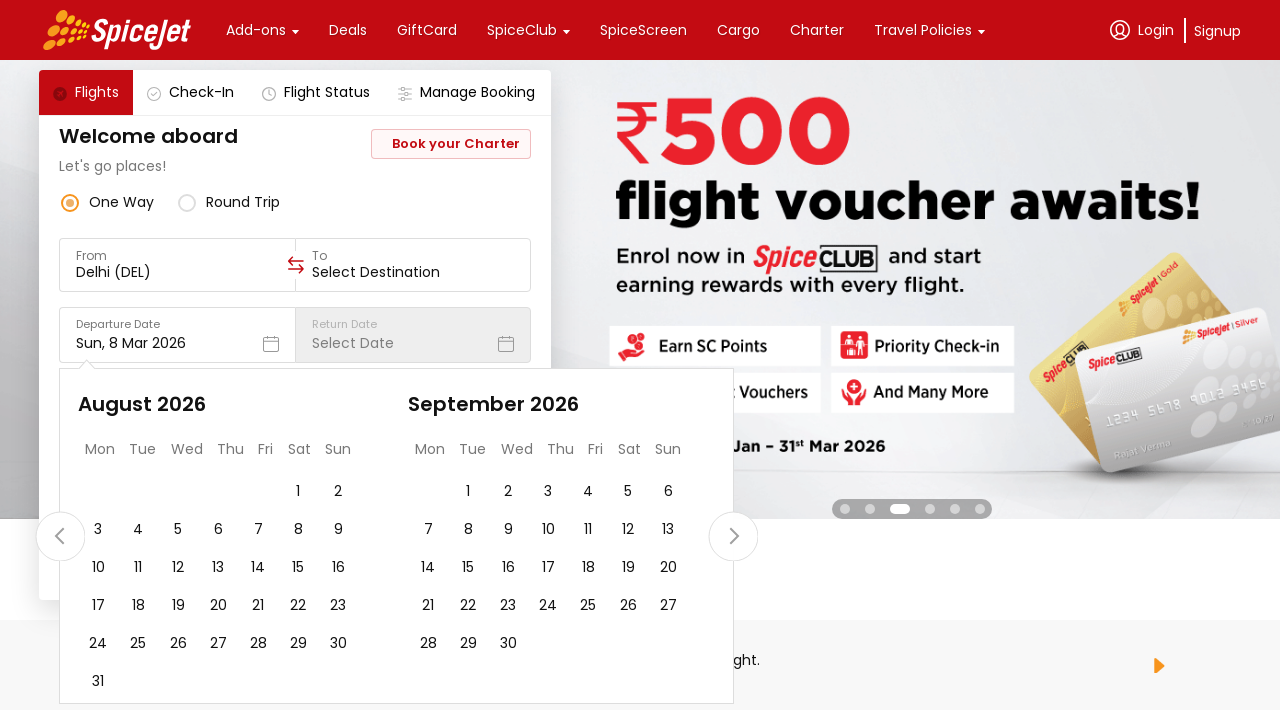

Waited 500ms for calendar animation to complete
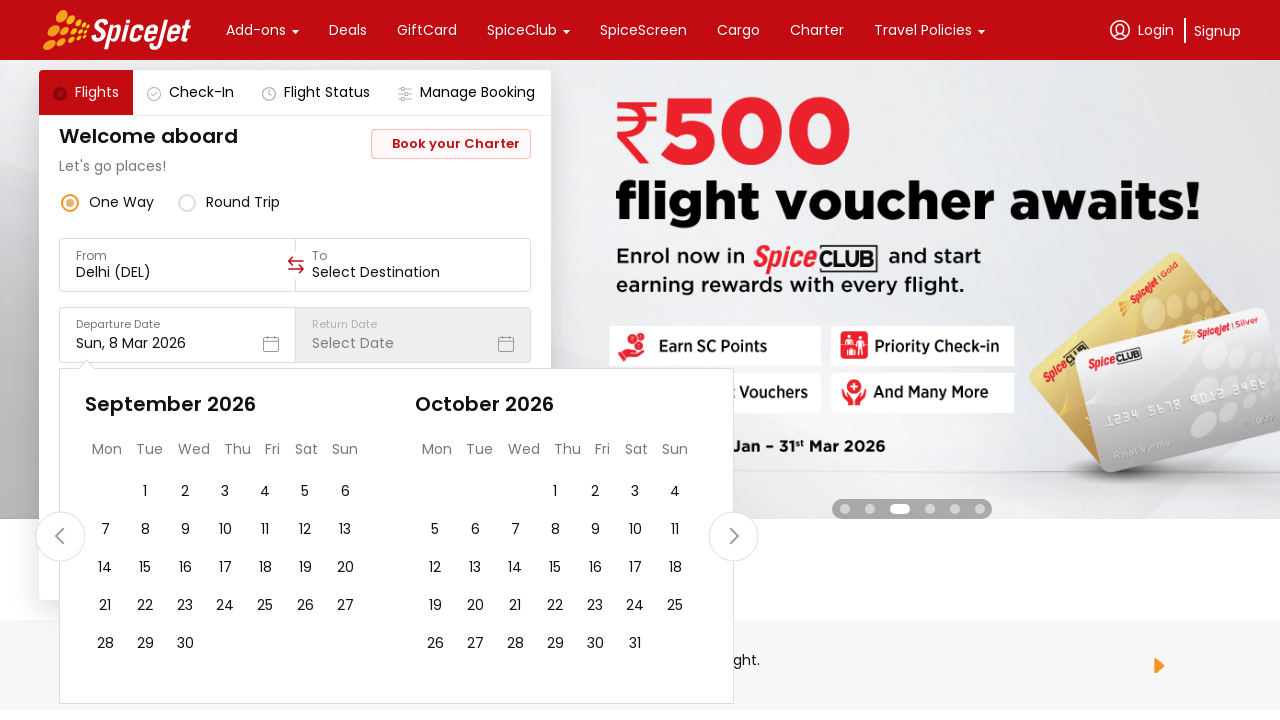

Clicked next month arrow to navigate forward in calendar at (734, 536) on xpath=//div[@class='r-1loqt21 r-u8s1d r-11xbo3g r-1v2oles r-1otgn73 r-16zfatd r-
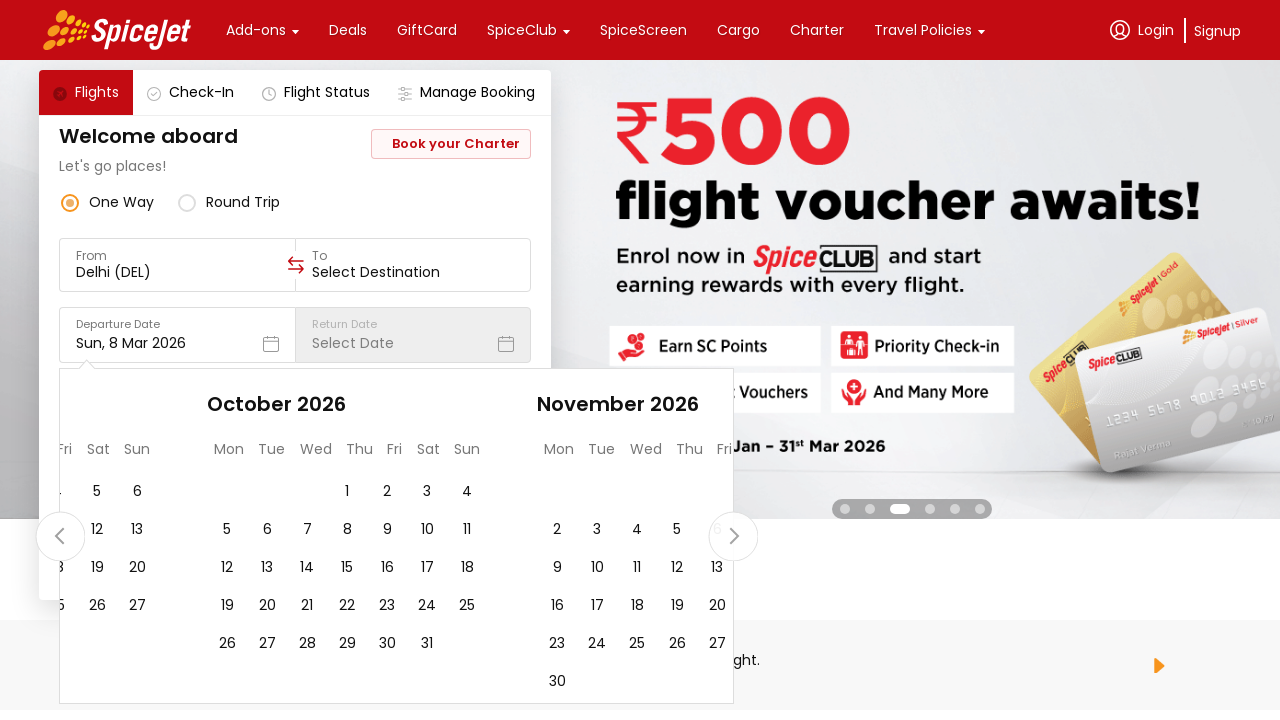

Waited 500ms for calendar animation to complete
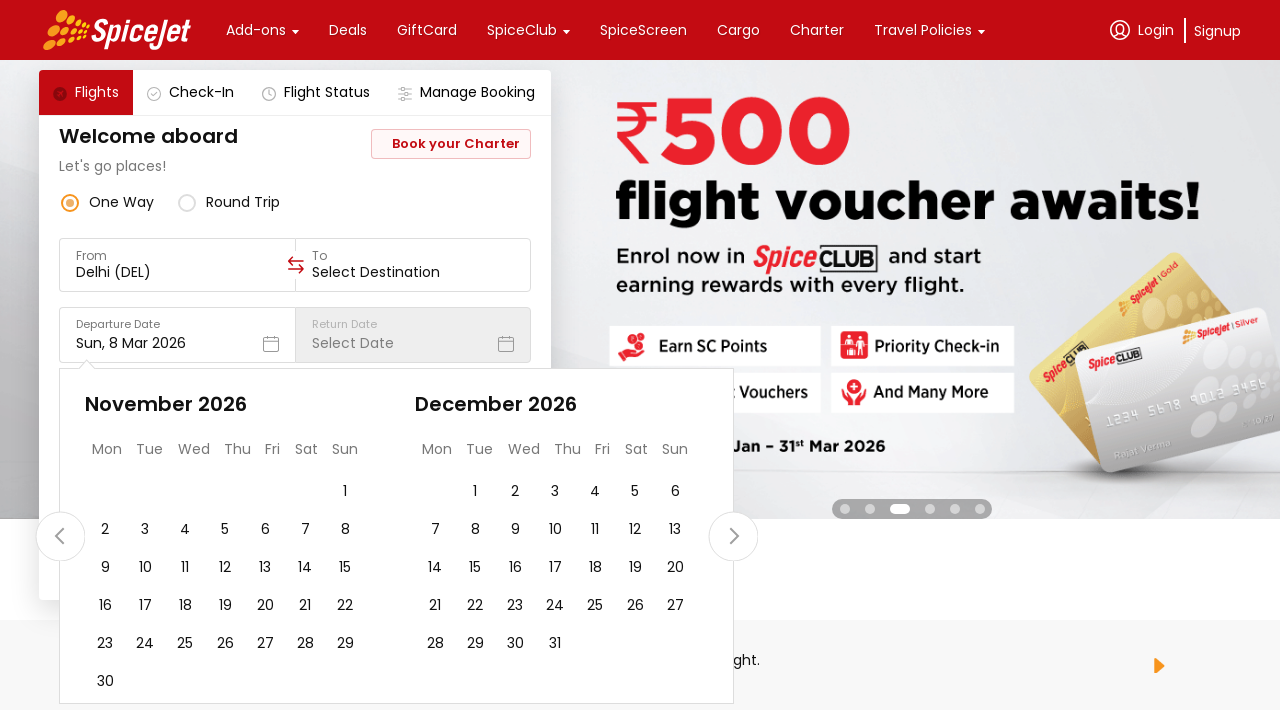

Clicked next month arrow to navigate forward in calendar at (734, 536) on xpath=//div[@class='r-1loqt21 r-u8s1d r-11xbo3g r-1v2oles r-1otgn73 r-16zfatd r-
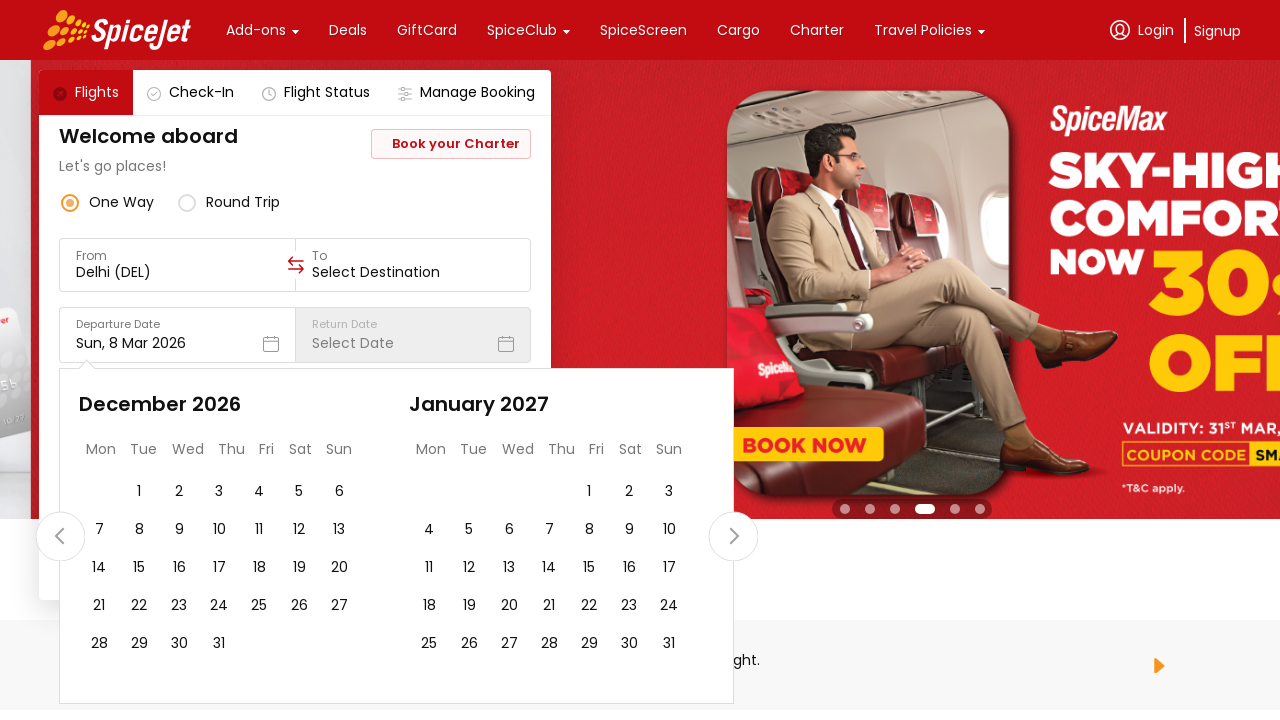

Waited 500ms for calendar animation to complete
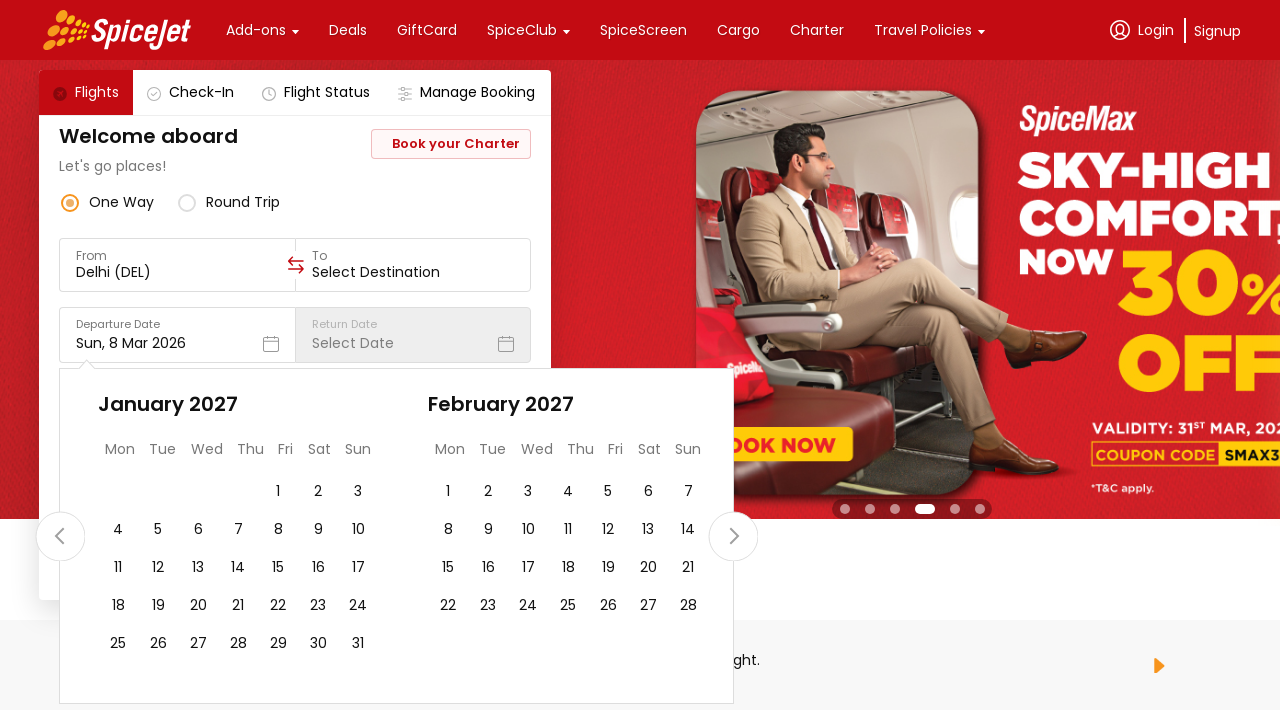

Clicked next month arrow to navigate forward in calendar at (734, 536) on xpath=//div[@class='r-1loqt21 r-u8s1d r-11xbo3g r-1v2oles r-1otgn73 r-16zfatd r-
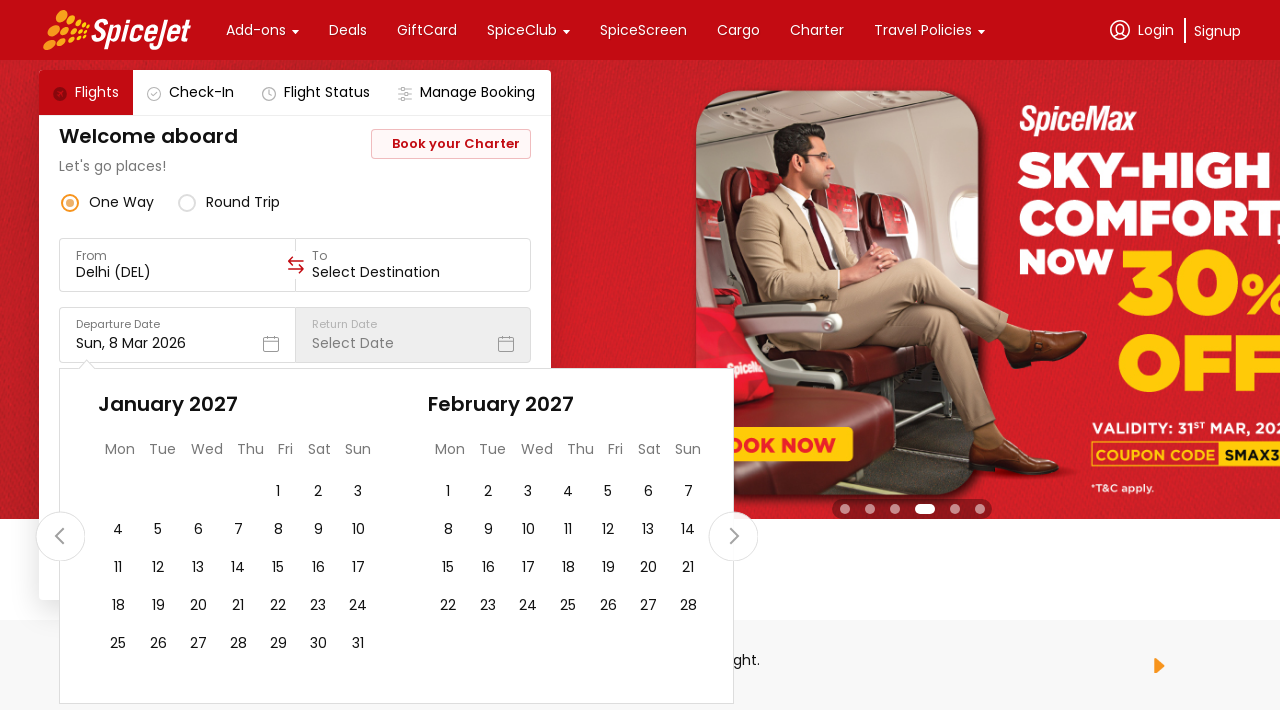

Waited 500ms for calendar animation to complete
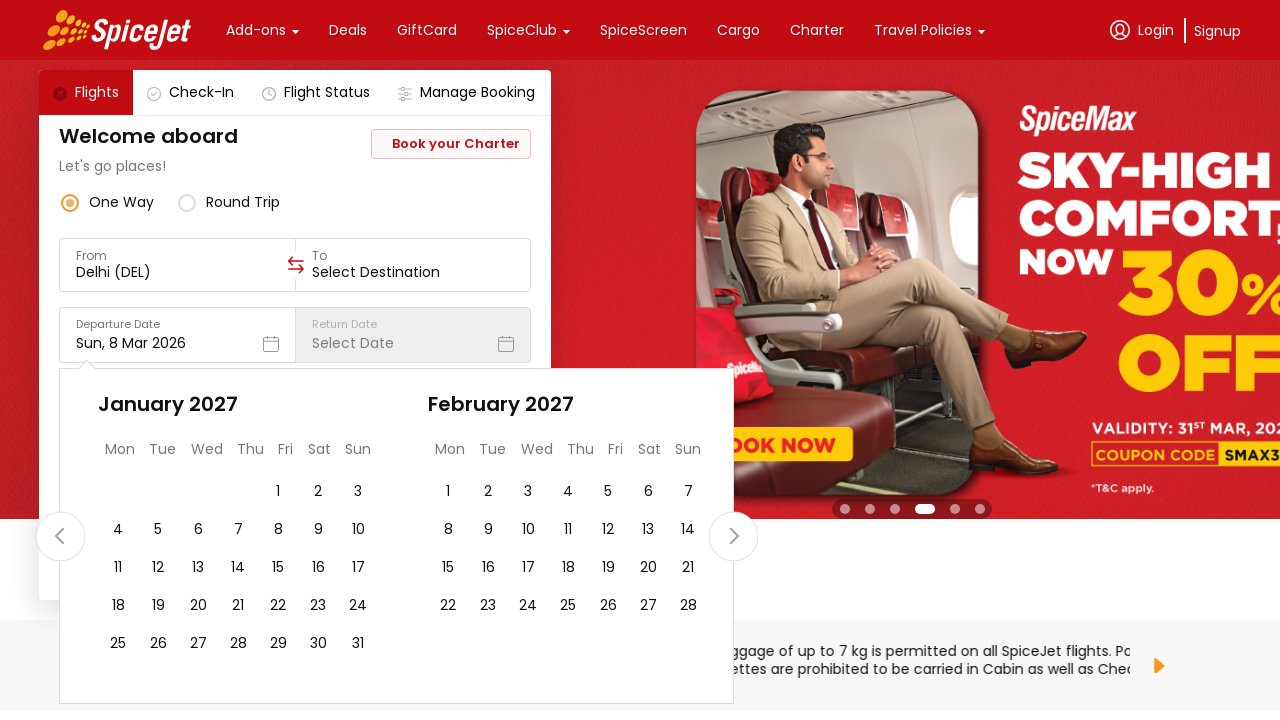

Clicked next month arrow to navigate forward in calendar at (734, 536) on xpath=//div[@class='r-1loqt21 r-u8s1d r-11xbo3g r-1v2oles r-1otgn73 r-16zfatd r-
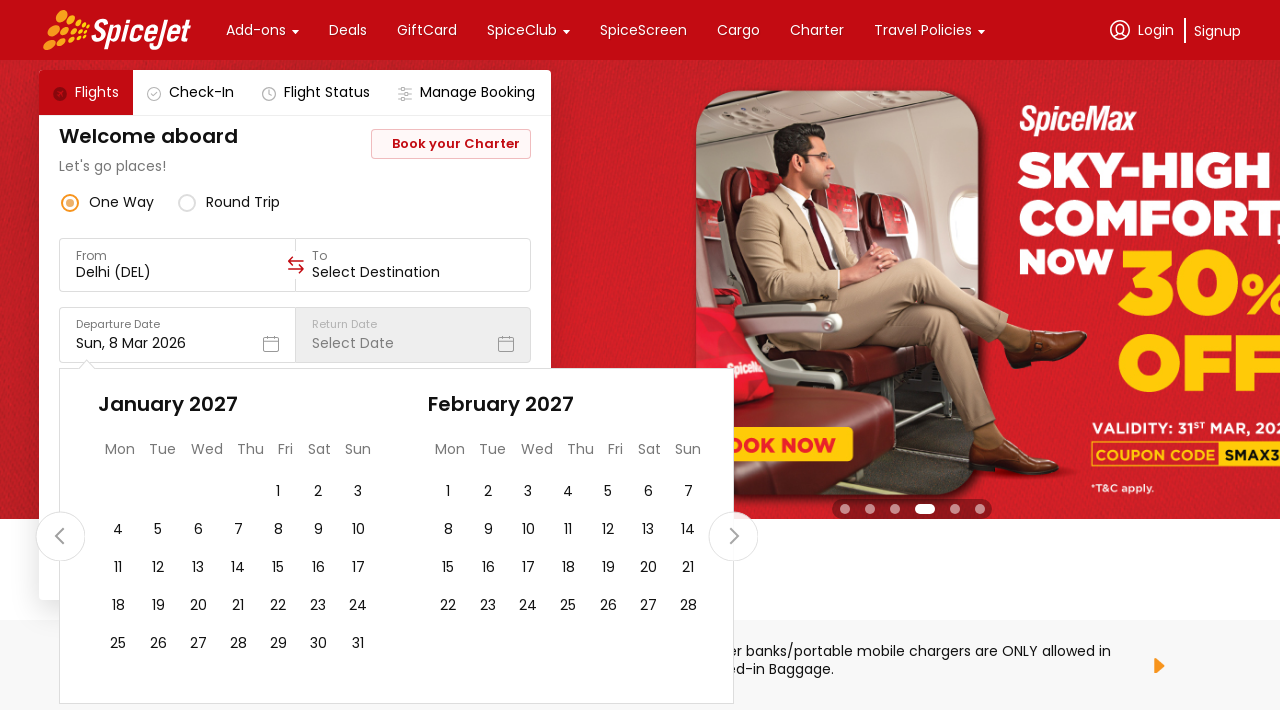

Waited 500ms for calendar animation to complete
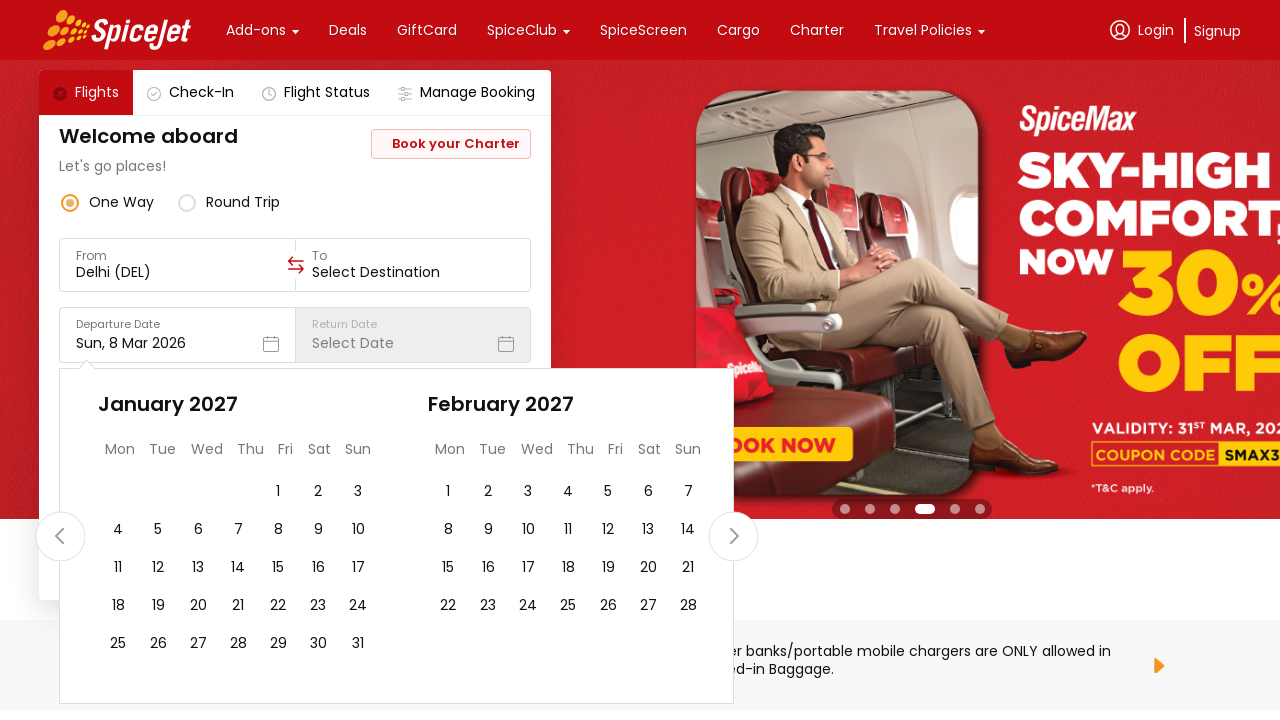

Clicked next month arrow to navigate forward in calendar at (734, 536) on xpath=//div[@class='r-1loqt21 r-u8s1d r-11xbo3g r-1v2oles r-1otgn73 r-16zfatd r-
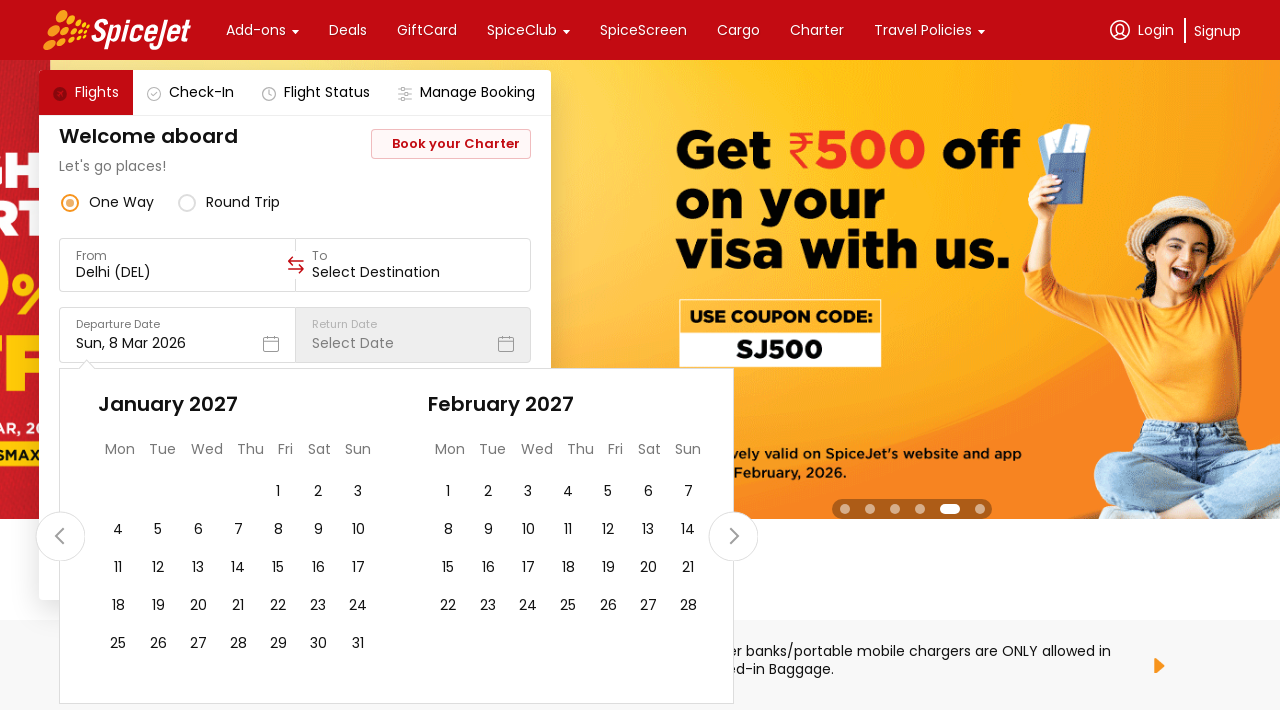

Waited 500ms for calendar animation to complete
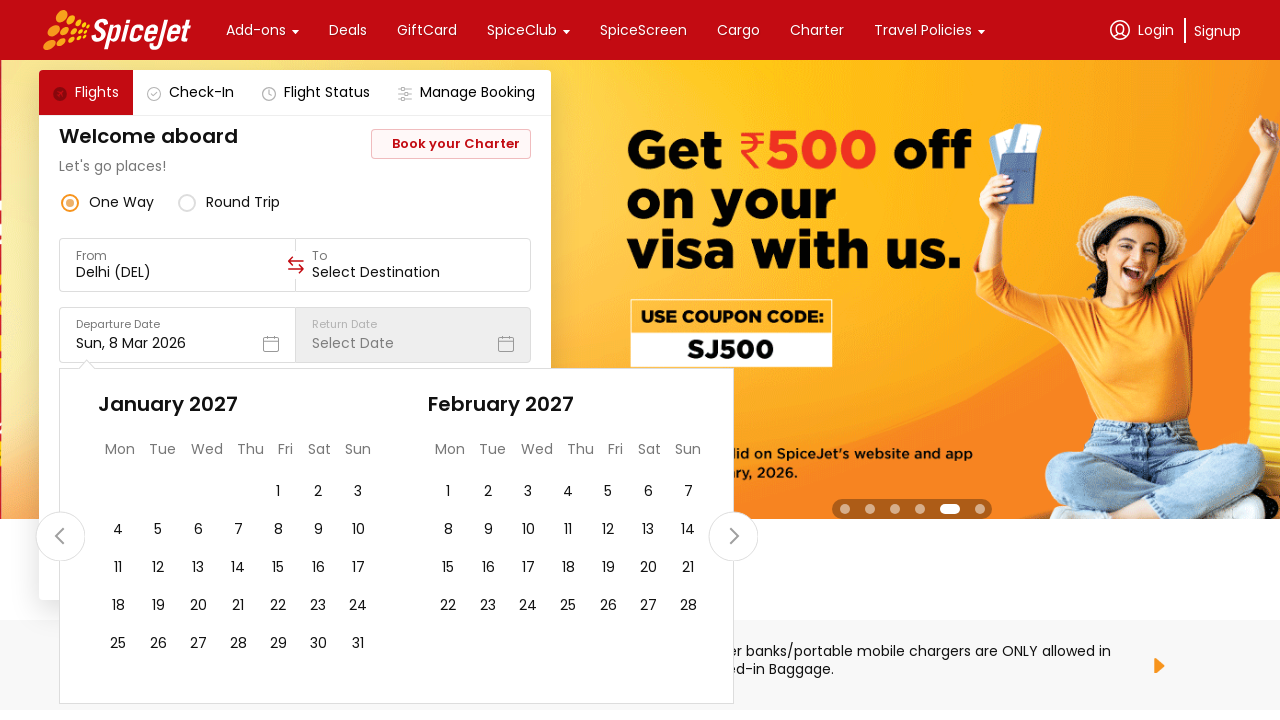

Clicked next month arrow to navigate forward in calendar at (734, 536) on xpath=//div[@class='r-1loqt21 r-u8s1d r-11xbo3g r-1v2oles r-1otgn73 r-16zfatd r-
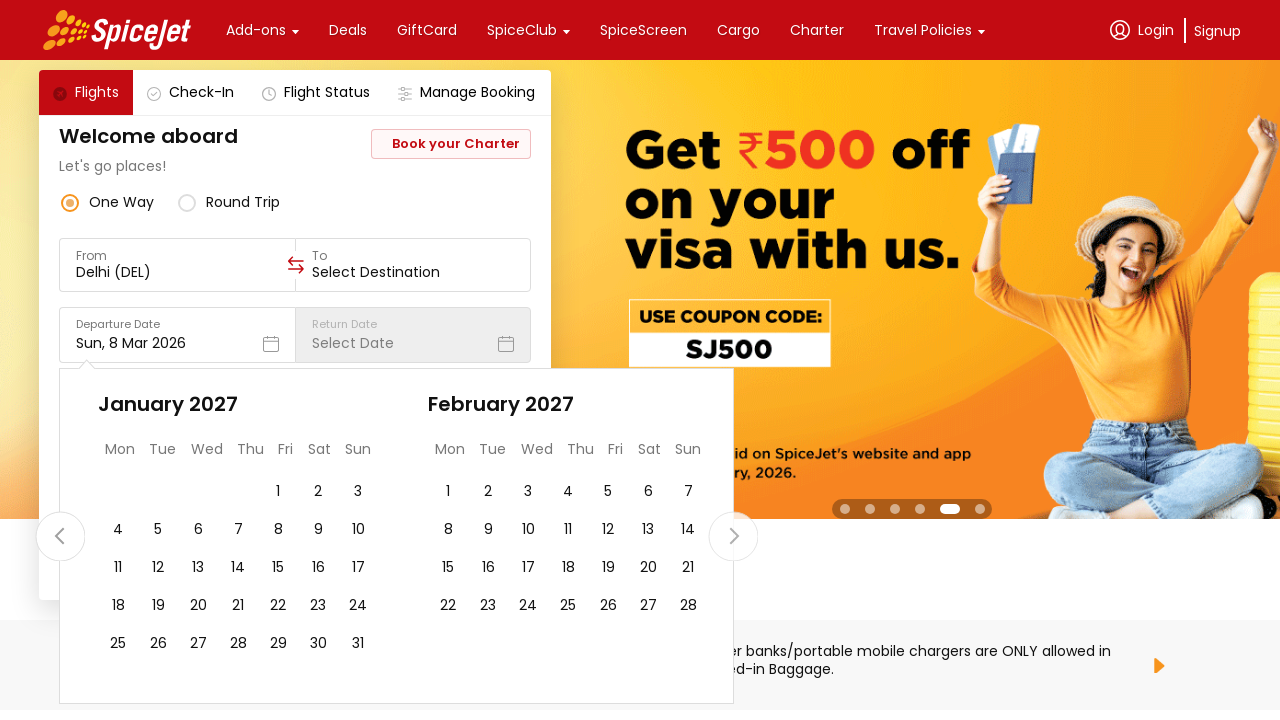

Waited 500ms for calendar animation to complete
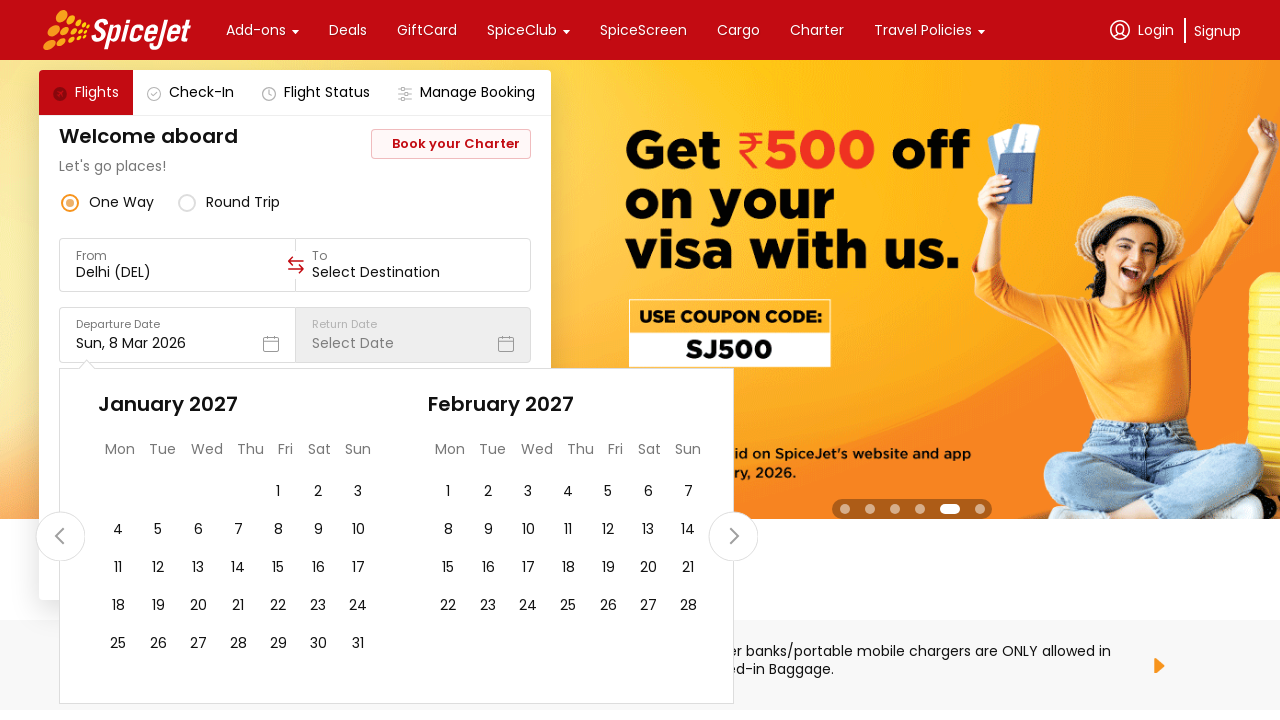

Clicked next month arrow to navigate forward in calendar at (734, 536) on xpath=//div[@class='r-1loqt21 r-u8s1d r-11xbo3g r-1v2oles r-1otgn73 r-16zfatd r-
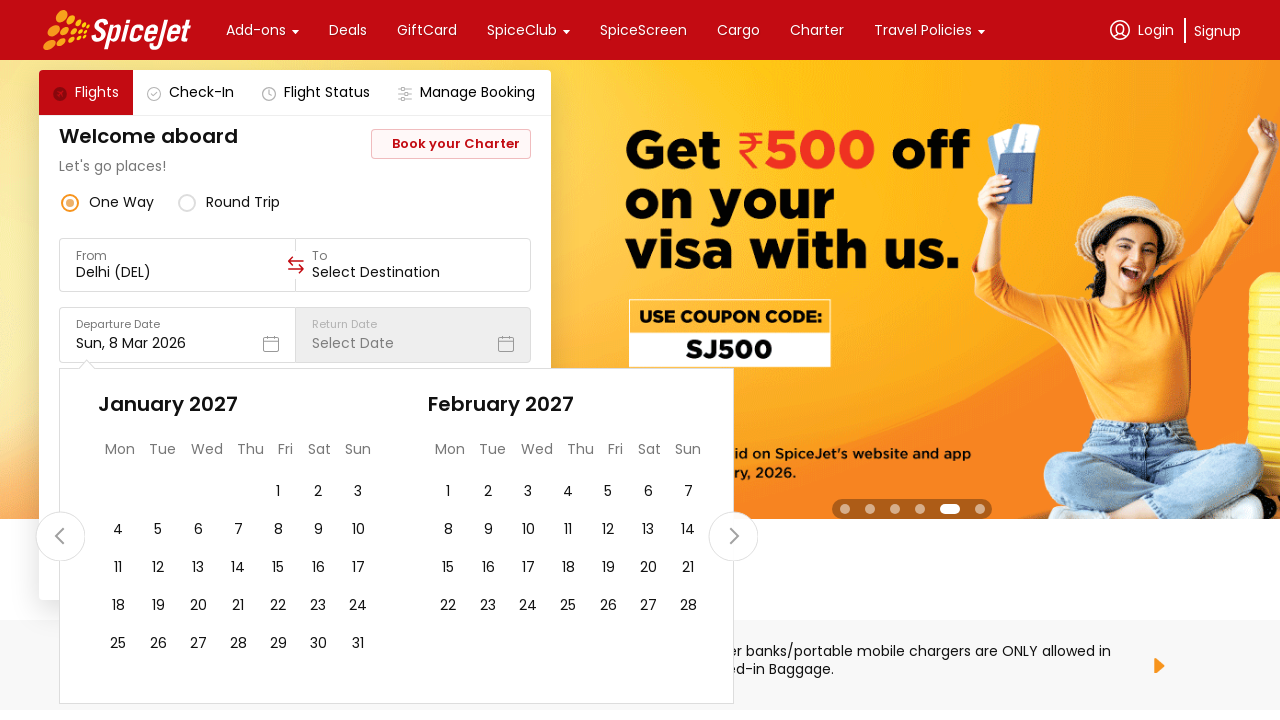

Waited 500ms for calendar animation to complete
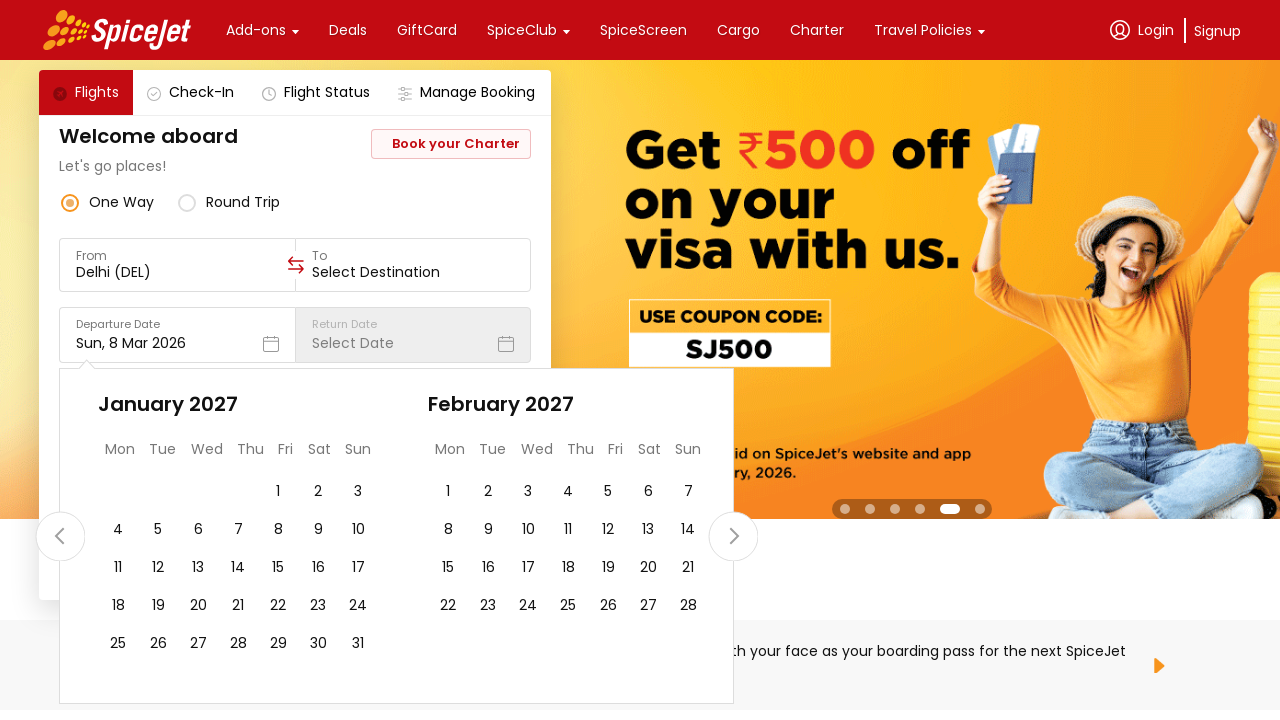

Clicked next month arrow to navigate forward in calendar at (734, 536) on xpath=//div[@class='r-1loqt21 r-u8s1d r-11xbo3g r-1v2oles r-1otgn73 r-16zfatd r-
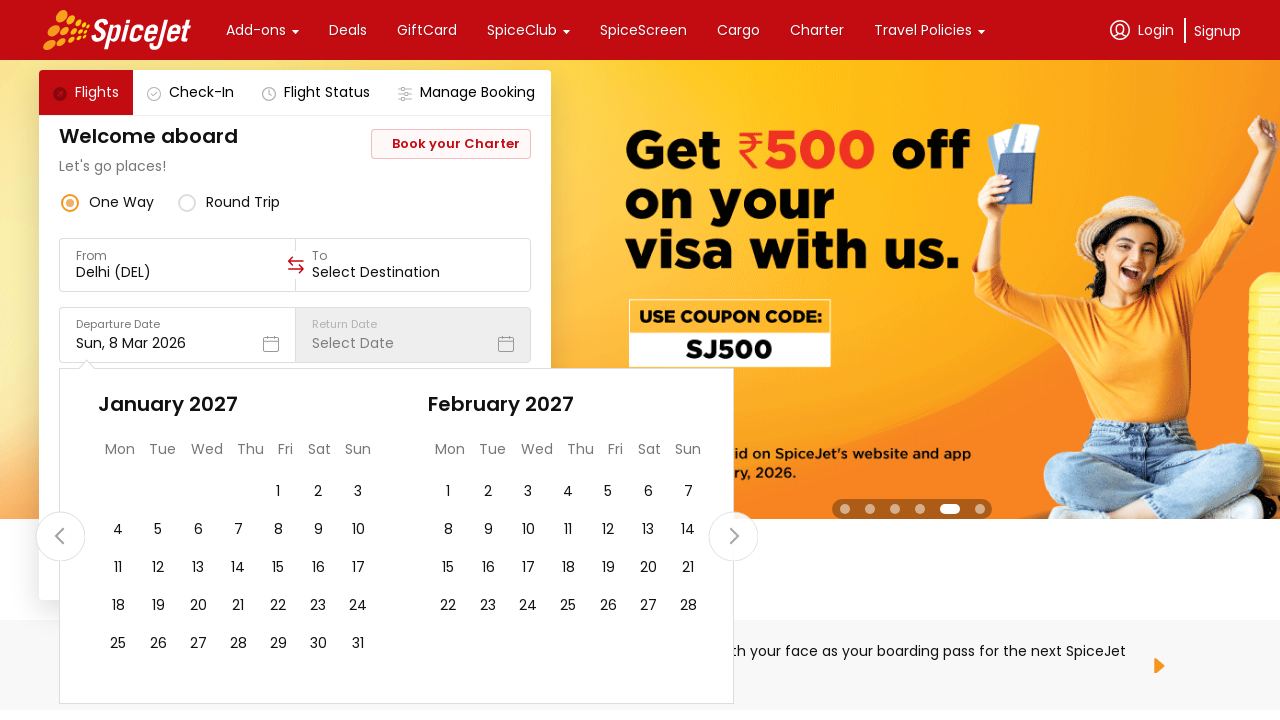

Waited 500ms for calendar animation to complete
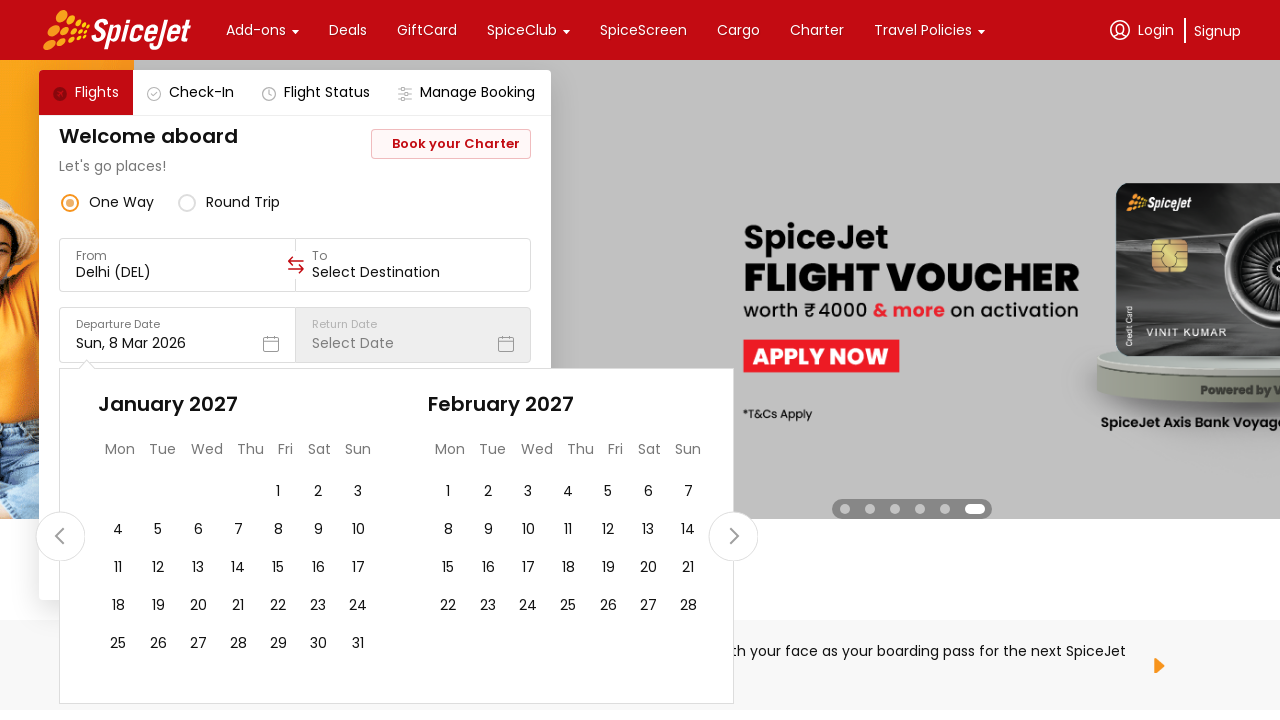

Clicked next month arrow to navigate forward in calendar at (734, 536) on xpath=//div[@class='r-1loqt21 r-u8s1d r-11xbo3g r-1v2oles r-1otgn73 r-16zfatd r-
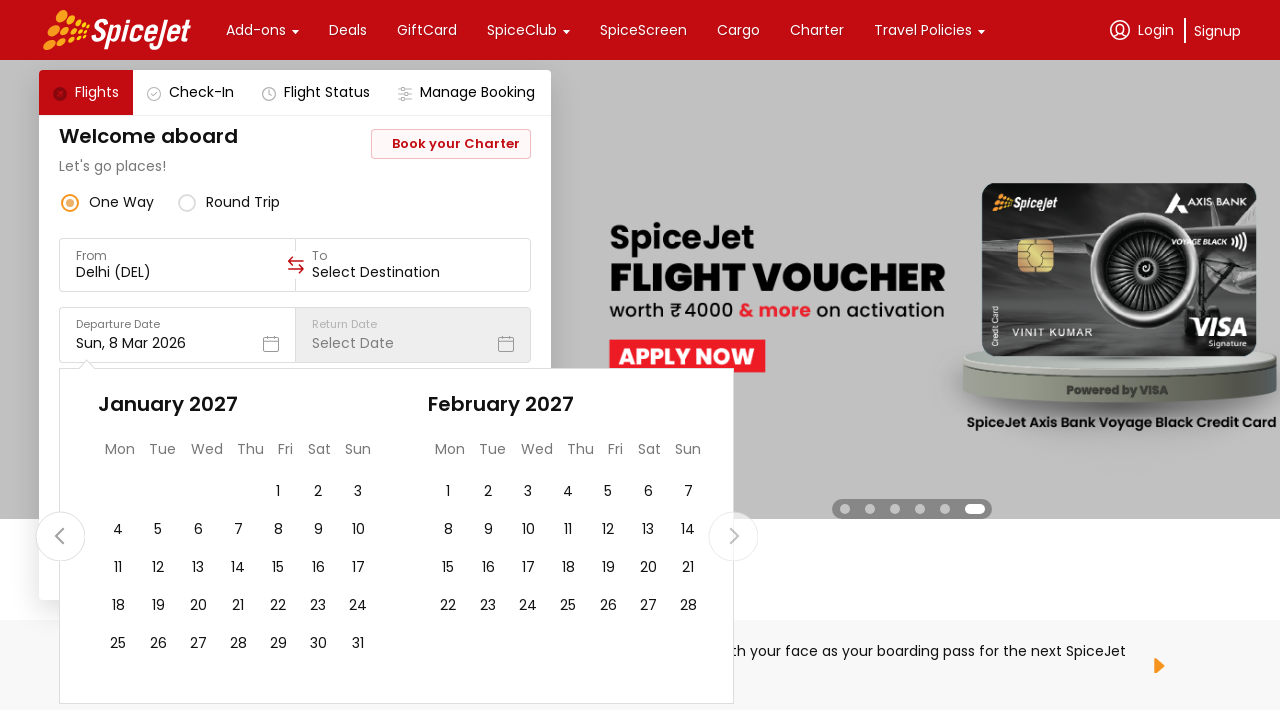

Waited 500ms for calendar animation to complete
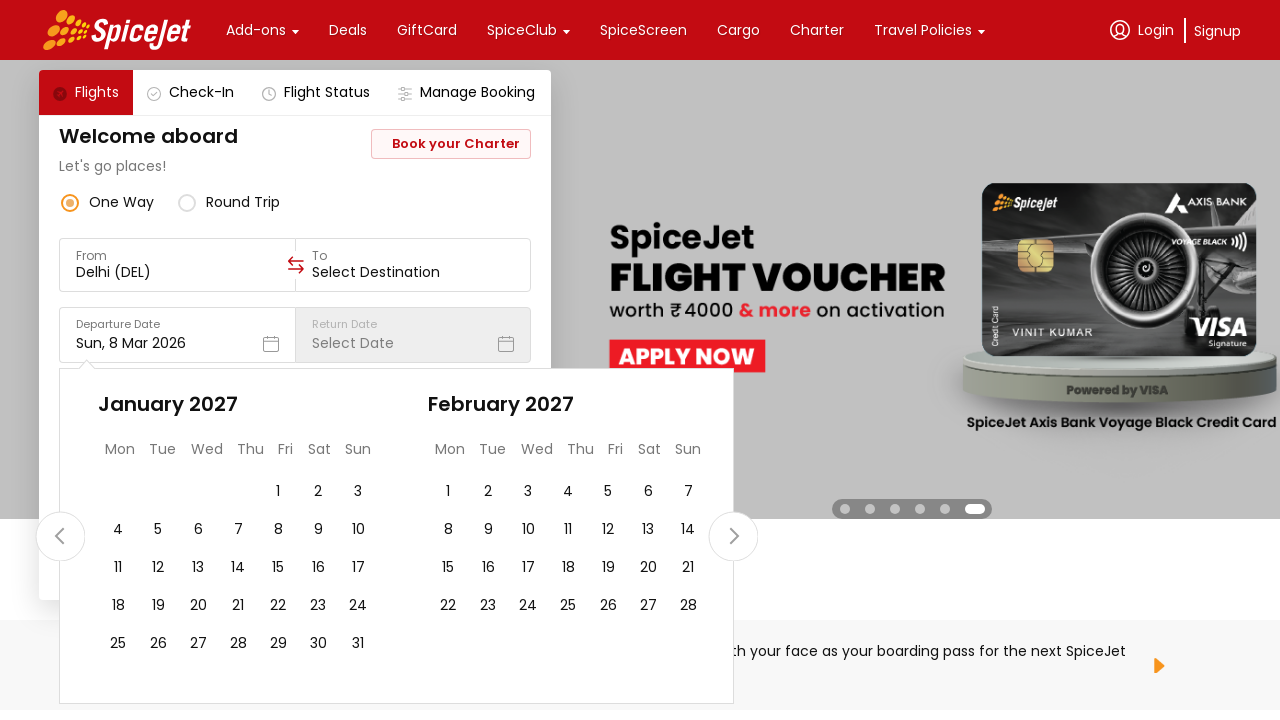

Clicked next month arrow to navigate forward in calendar at (734, 536) on xpath=//div[@class='r-1loqt21 r-u8s1d r-11xbo3g r-1v2oles r-1otgn73 r-16zfatd r-
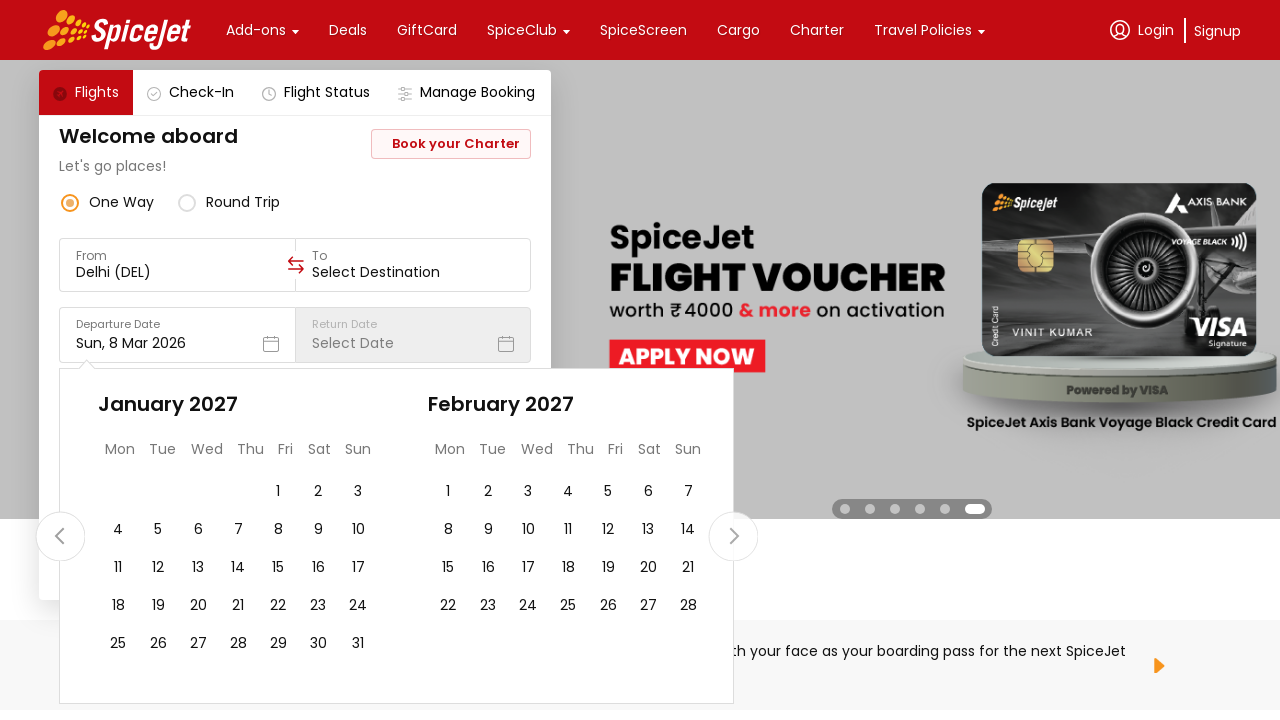

Waited 500ms for calendar animation to complete
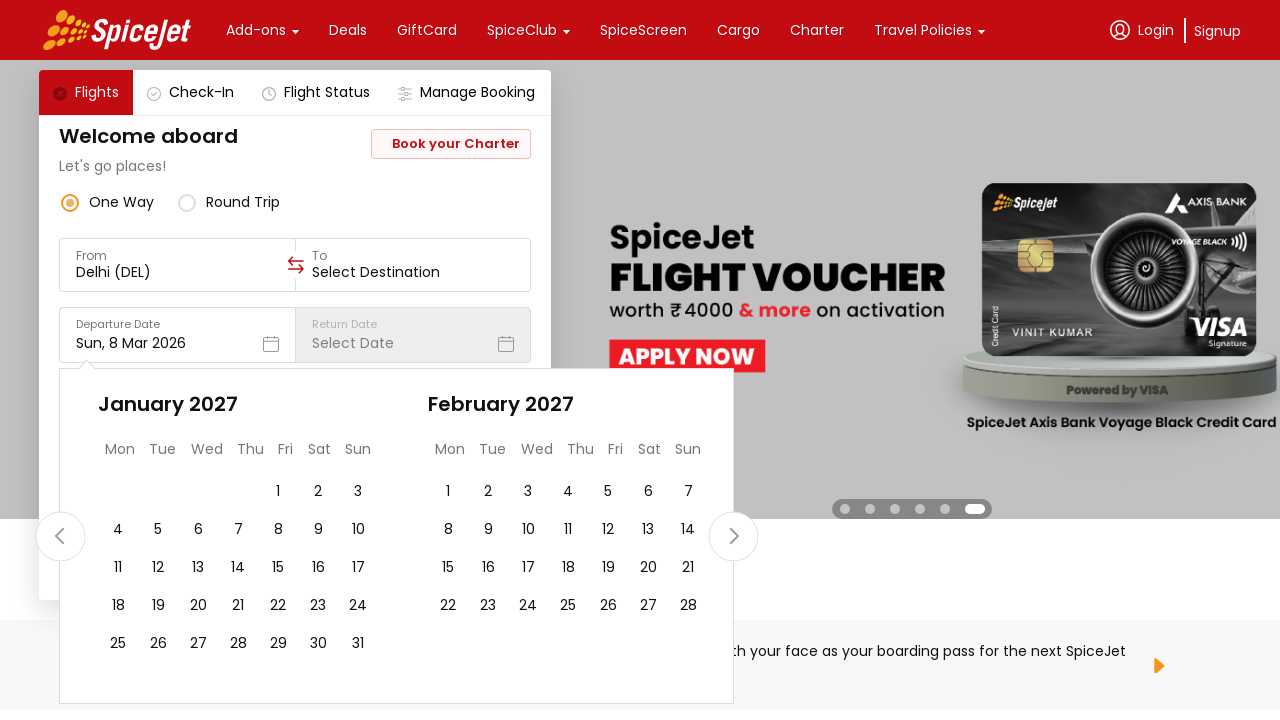

Clicked next month arrow to navigate forward in calendar at (734, 536) on xpath=//div[@class='r-1loqt21 r-u8s1d r-11xbo3g r-1v2oles r-1otgn73 r-16zfatd r-
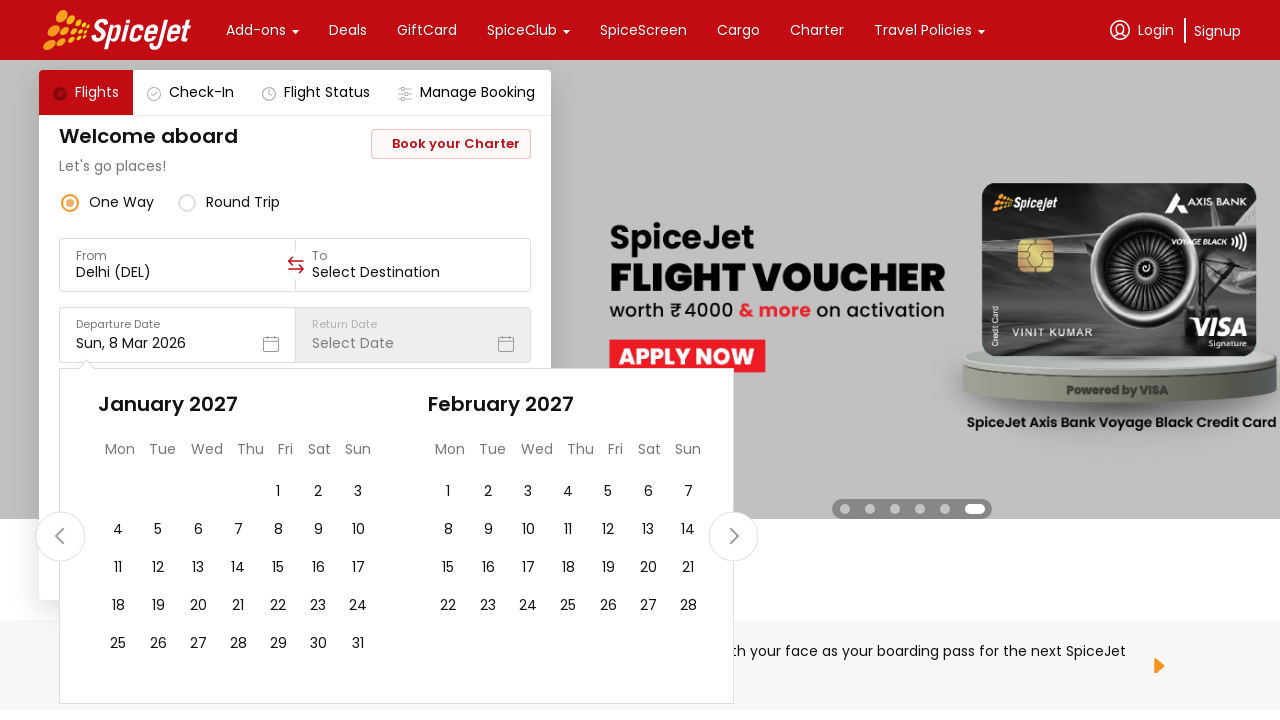

Waited 500ms for calendar animation to complete
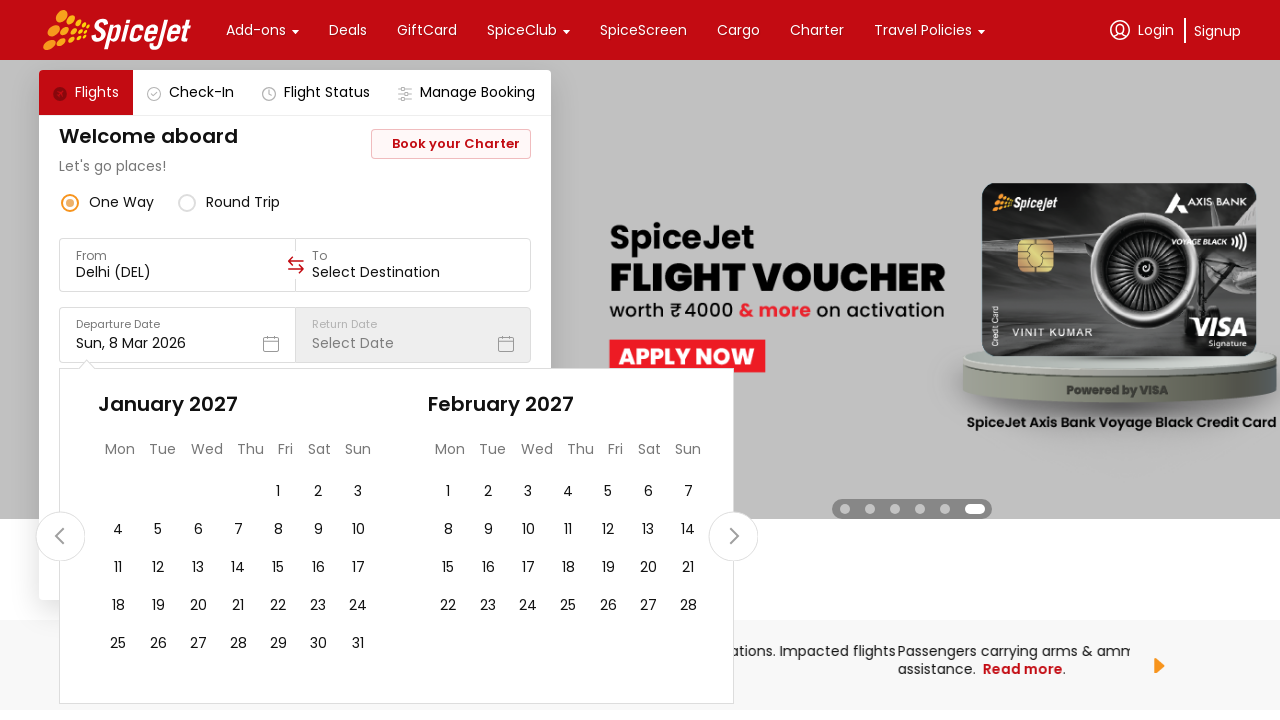

Clicked next month arrow to navigate forward in calendar at (734, 536) on xpath=//div[@class='r-1loqt21 r-u8s1d r-11xbo3g r-1v2oles r-1otgn73 r-16zfatd r-
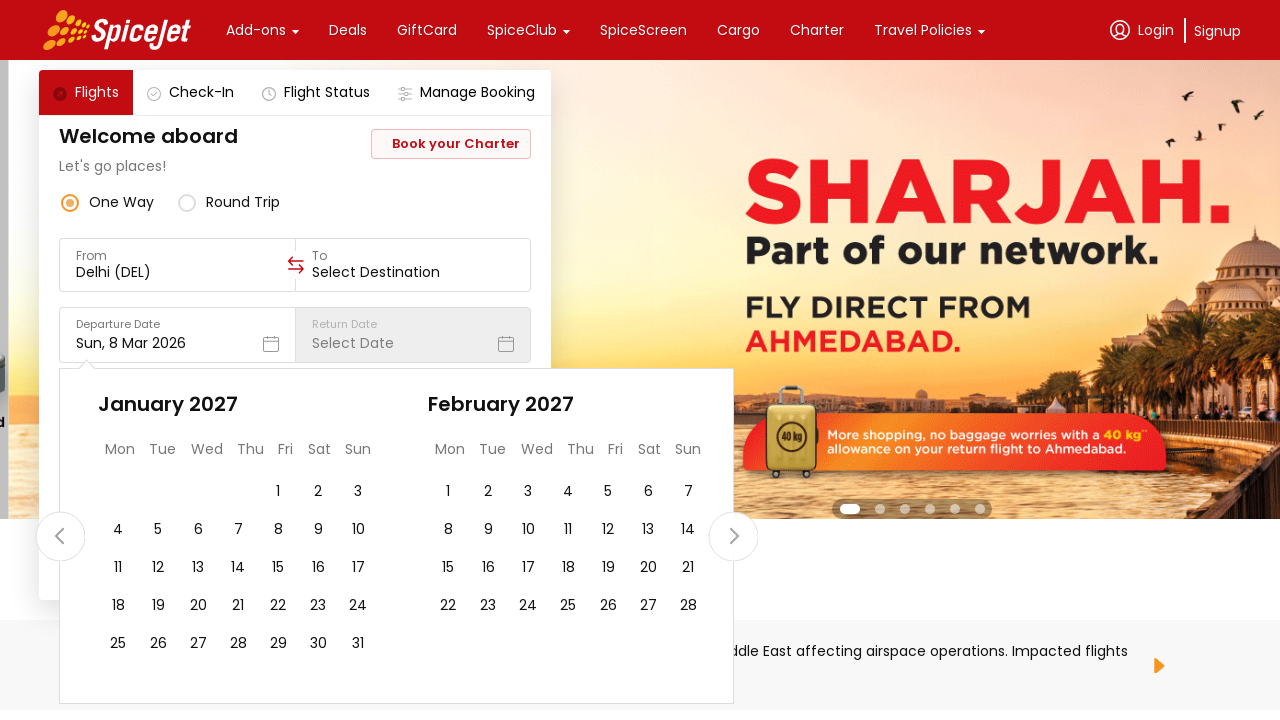

Waited 500ms for calendar animation to complete
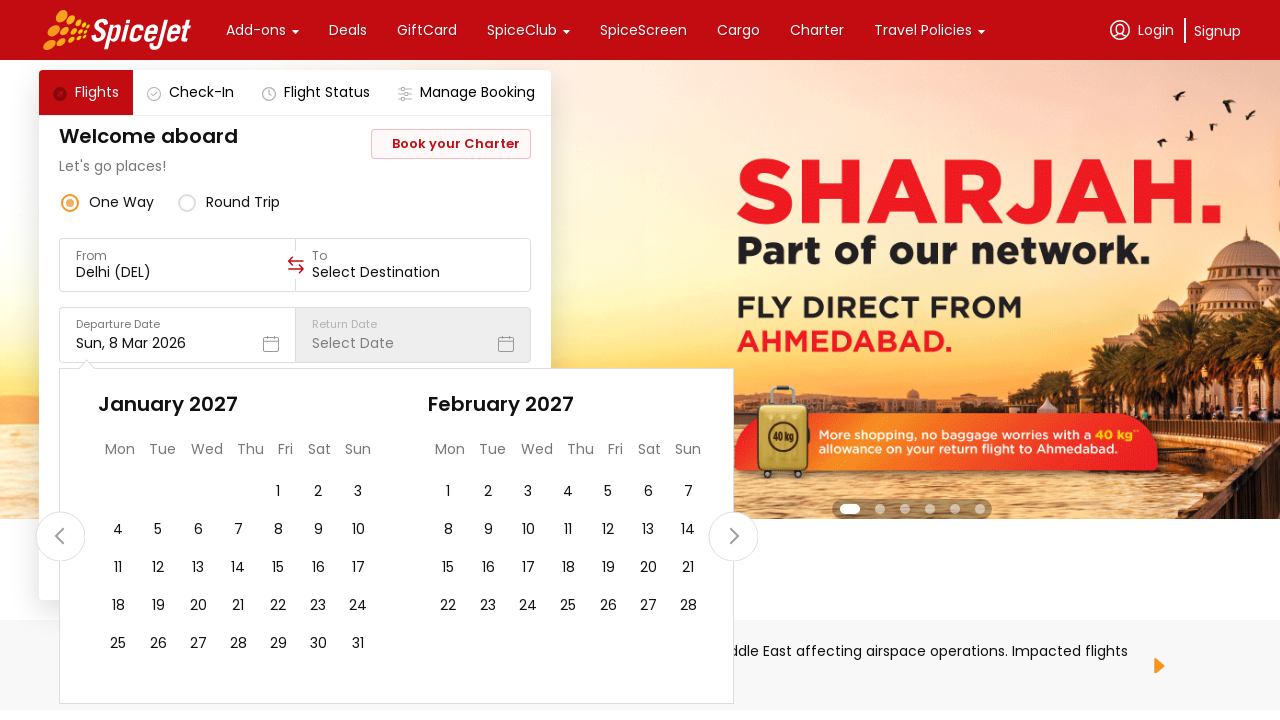

Clicked next month arrow to navigate forward in calendar at (734, 536) on xpath=//div[@class='r-1loqt21 r-u8s1d r-11xbo3g r-1v2oles r-1otgn73 r-16zfatd r-
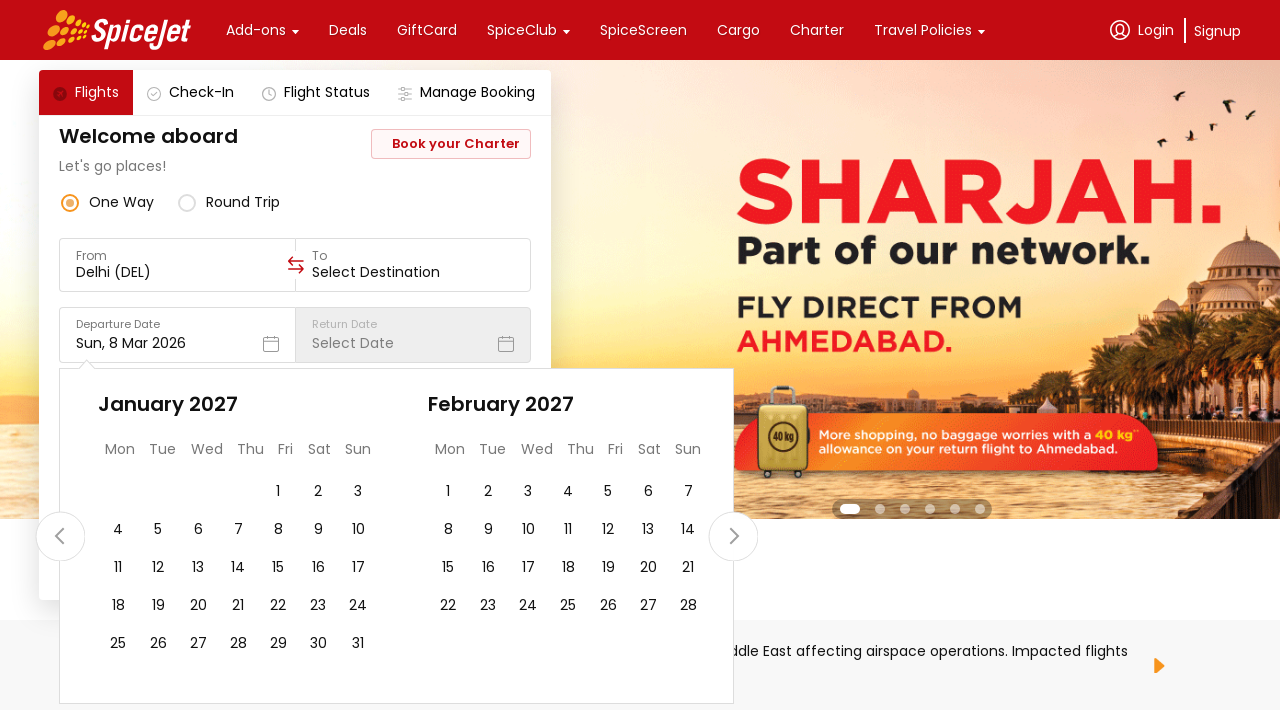

Waited 500ms for calendar animation to complete
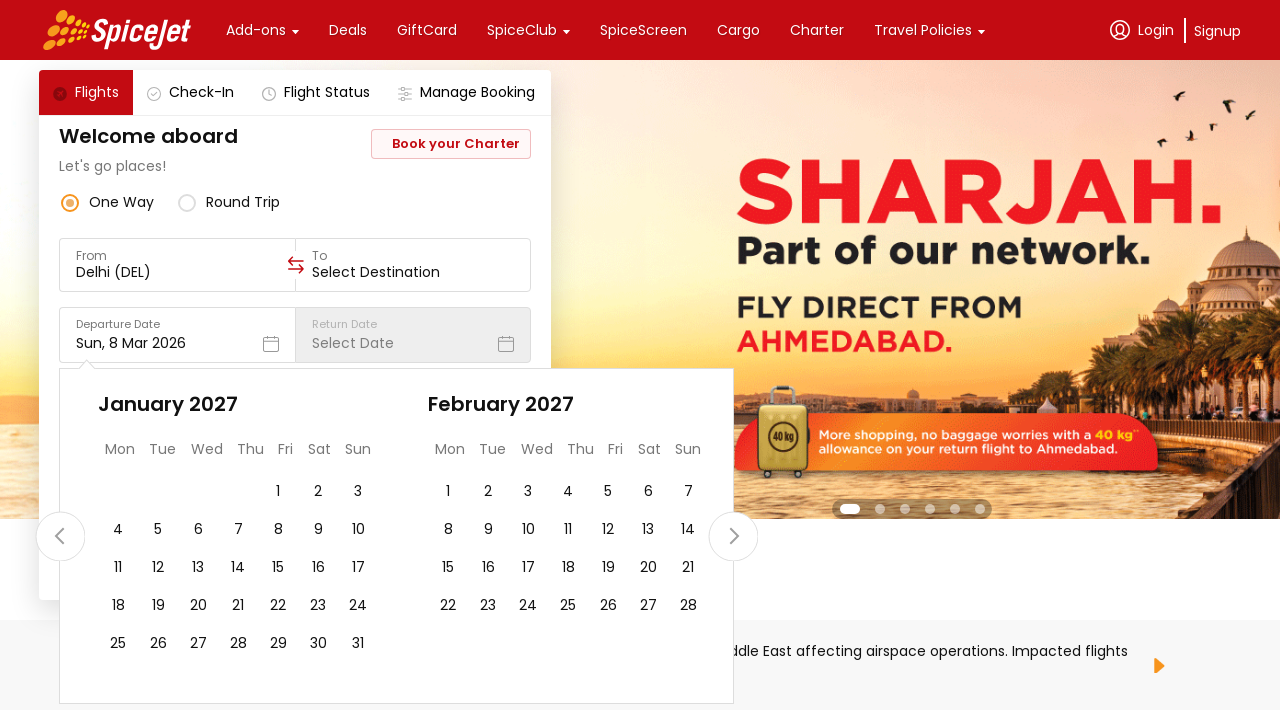

Clicked next month arrow to navigate forward in calendar at (734, 536) on xpath=//div[@class='r-1loqt21 r-u8s1d r-11xbo3g r-1v2oles r-1otgn73 r-16zfatd r-
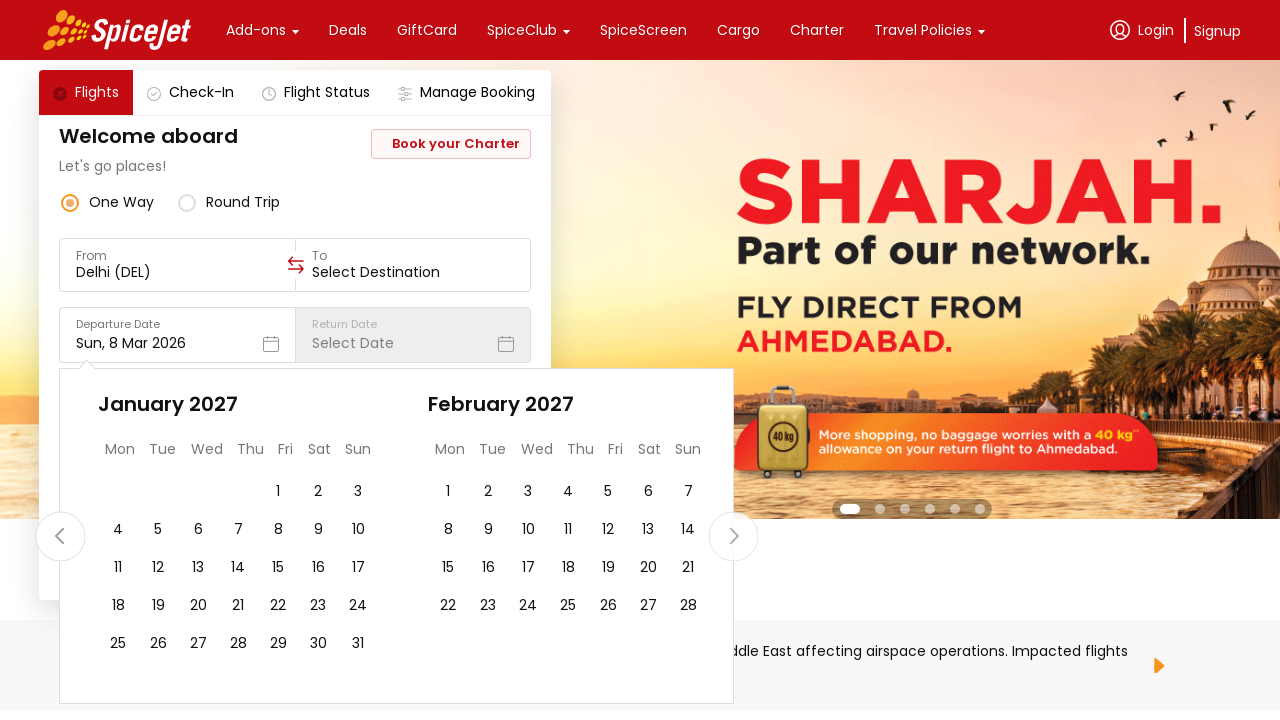

Waited 500ms for calendar animation to complete
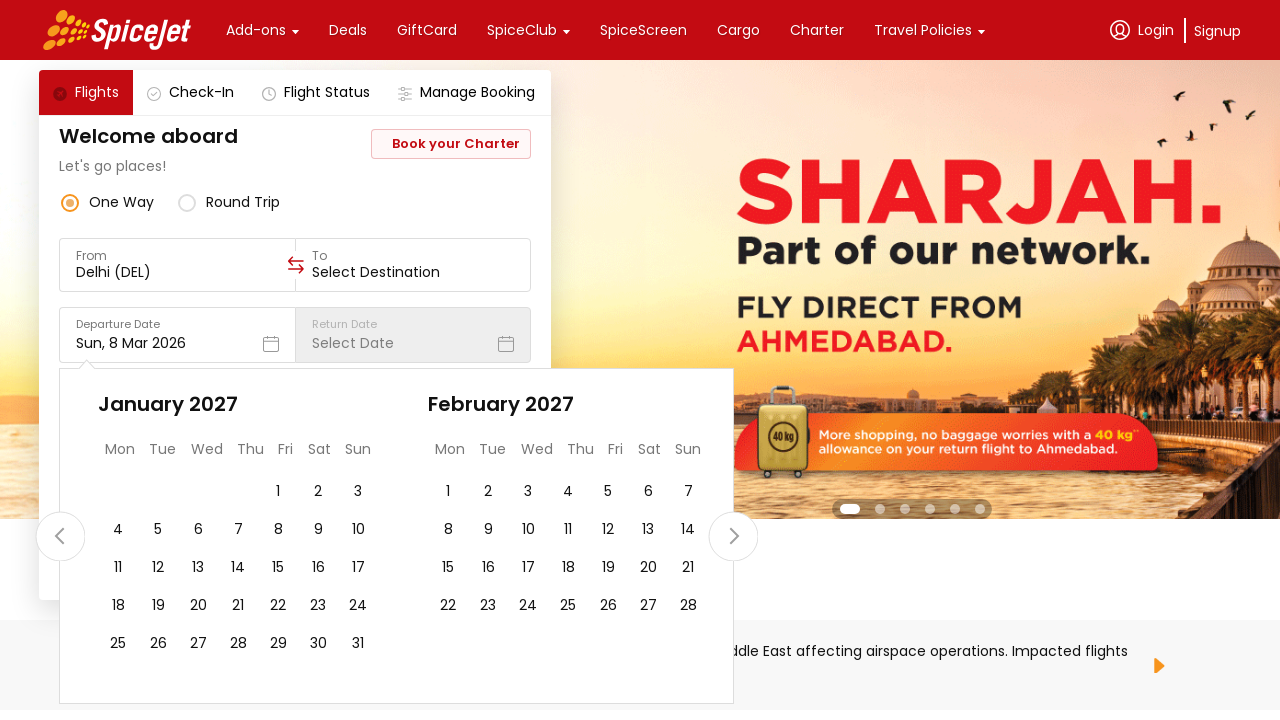

Clicked next month arrow to navigate forward in calendar at (734, 536) on xpath=//div[@class='r-1loqt21 r-u8s1d r-11xbo3g r-1v2oles r-1otgn73 r-16zfatd r-
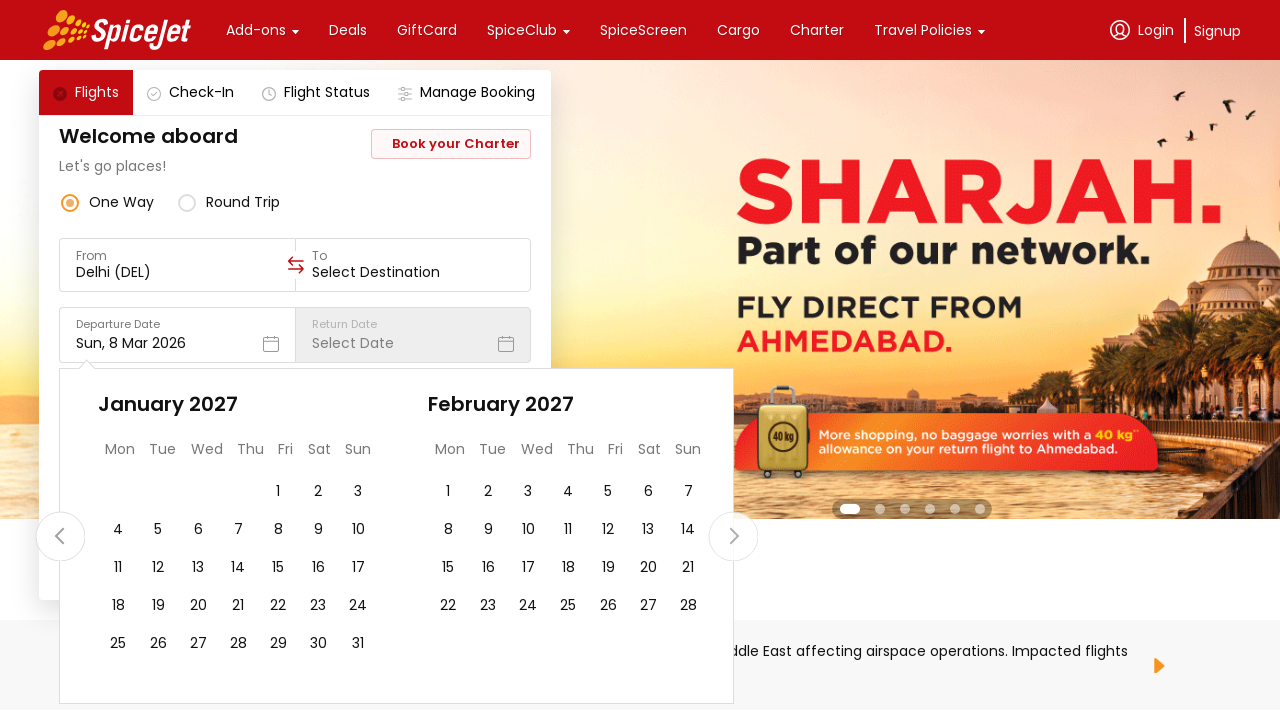

Waited 500ms for calendar animation to complete
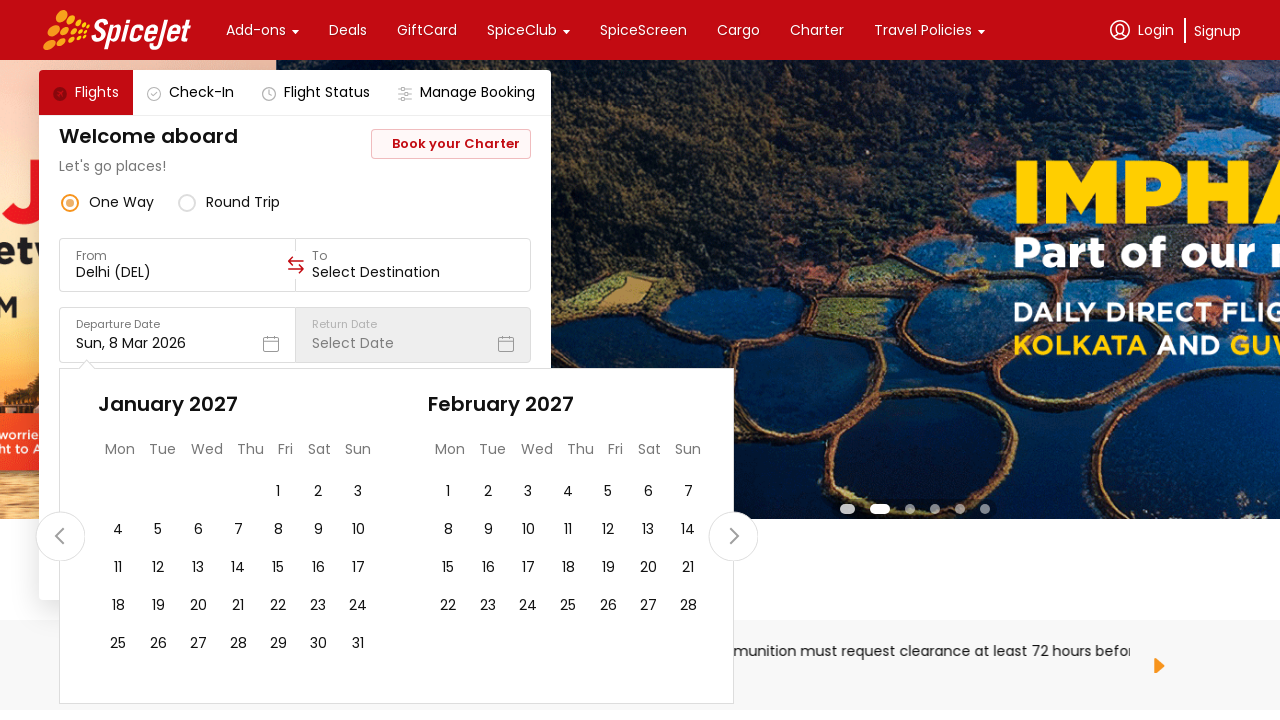

Clicked next month arrow to navigate forward in calendar at (734, 536) on xpath=//div[@class='r-1loqt21 r-u8s1d r-11xbo3g r-1v2oles r-1otgn73 r-16zfatd r-
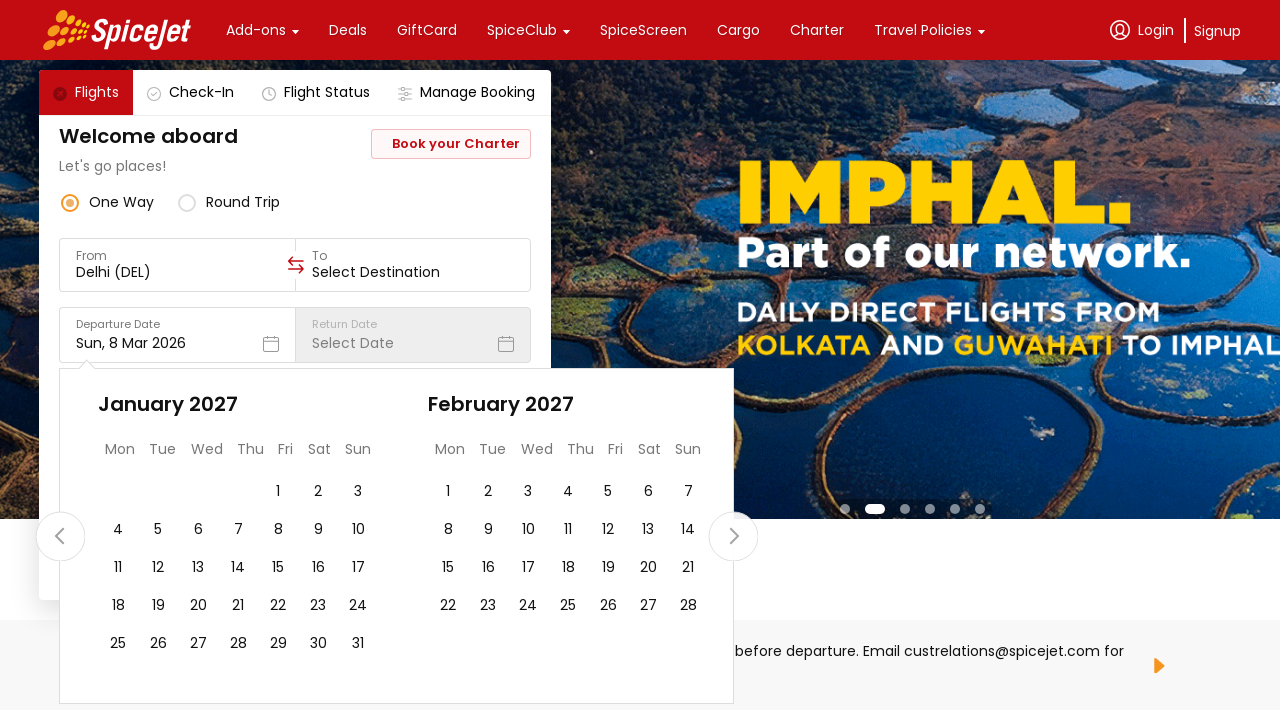

Waited 500ms for calendar animation to complete
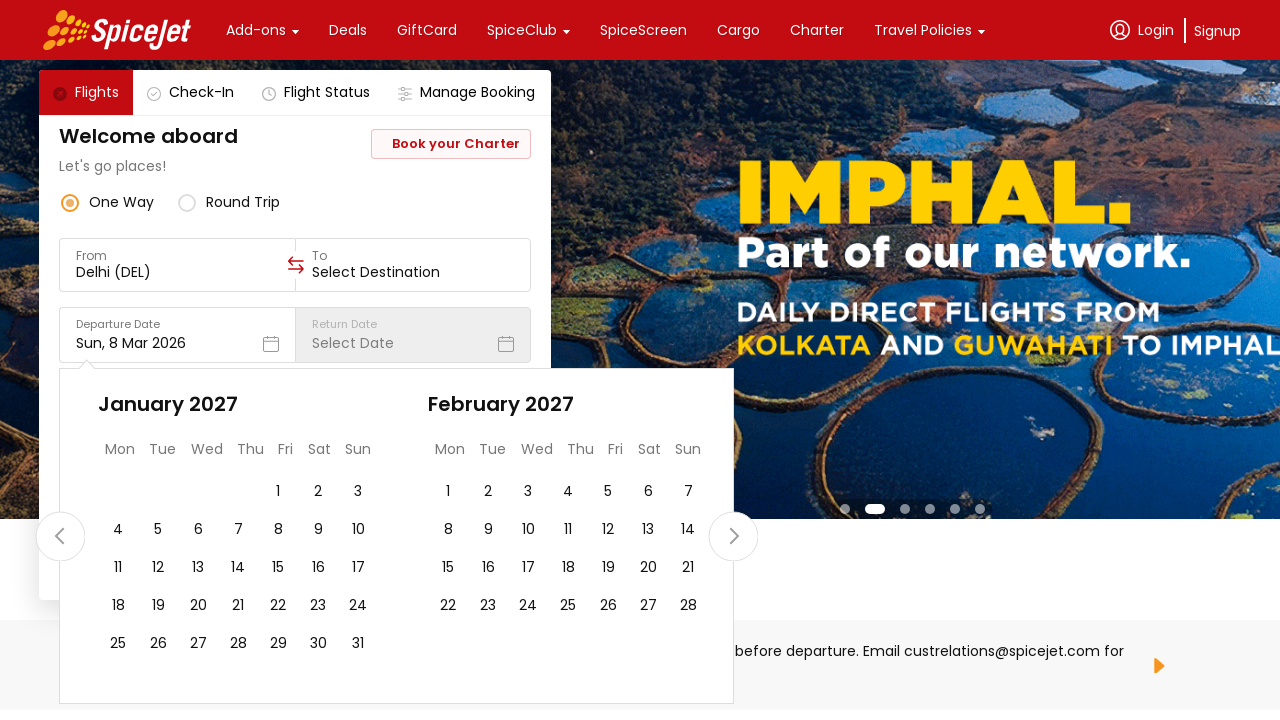

Clicked next month arrow to navigate forward in calendar at (734, 536) on xpath=//div[@class='r-1loqt21 r-u8s1d r-11xbo3g r-1v2oles r-1otgn73 r-16zfatd r-
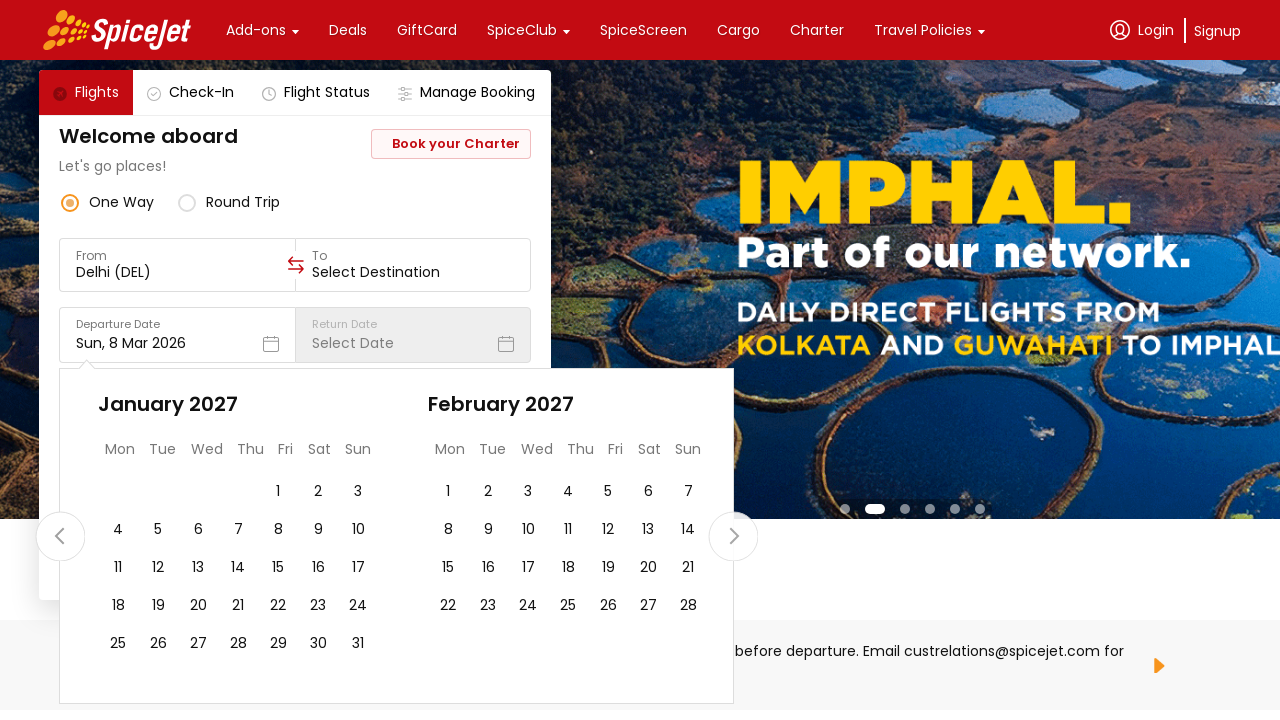

Waited 500ms for calendar animation to complete
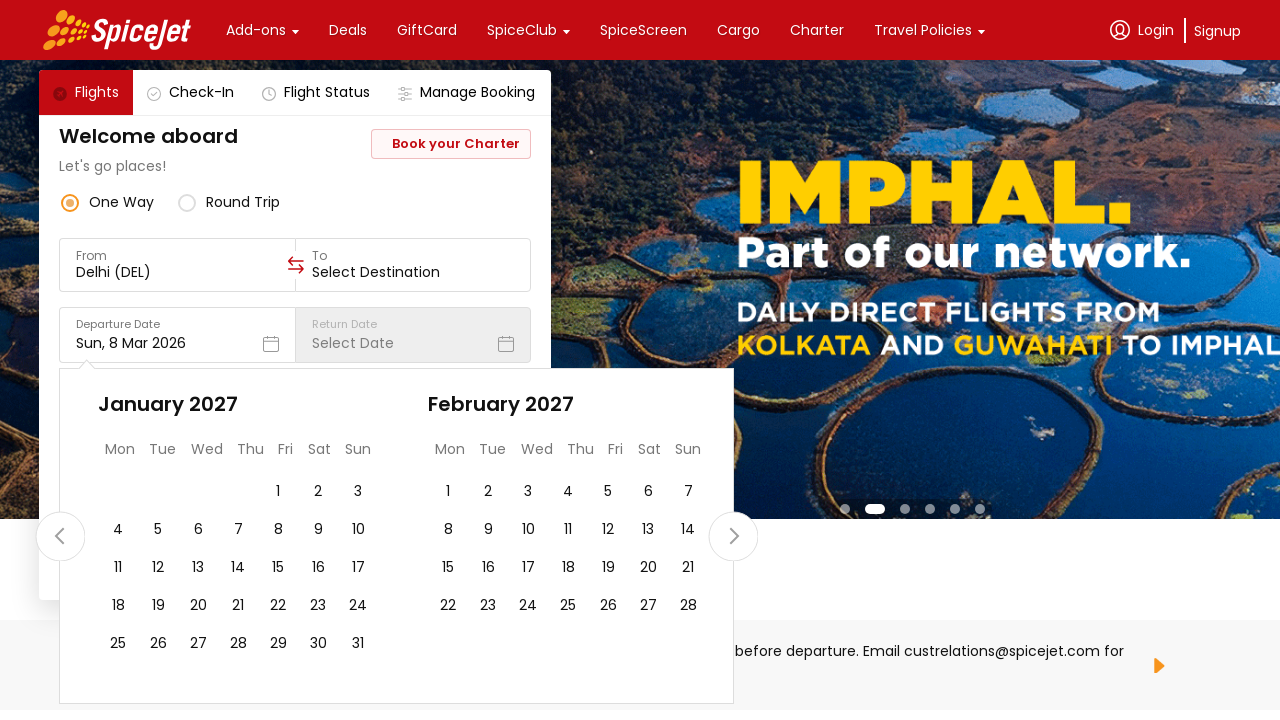

Clicked next month arrow to navigate forward in calendar at (734, 536) on xpath=//div[@class='r-1loqt21 r-u8s1d r-11xbo3g r-1v2oles r-1otgn73 r-16zfatd r-
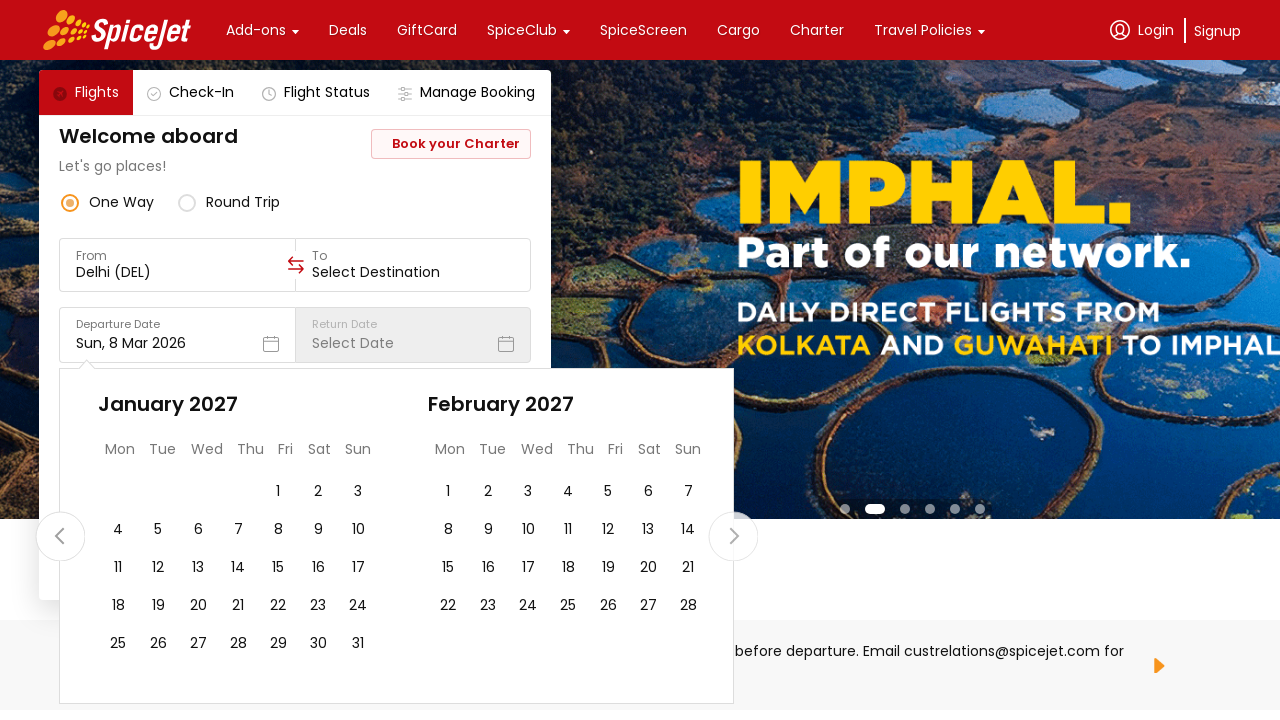

Waited 500ms for calendar animation to complete
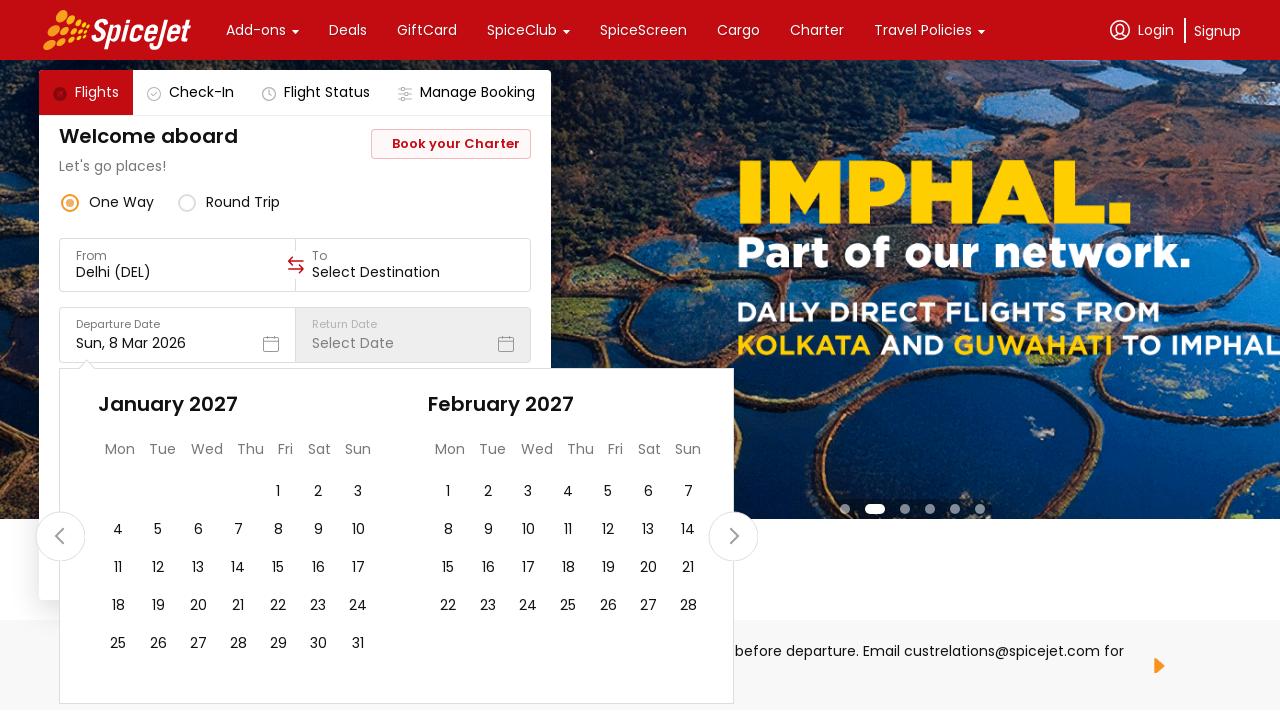

Clicked next month arrow to navigate forward in calendar at (734, 536) on xpath=//div[@class='r-1loqt21 r-u8s1d r-11xbo3g r-1v2oles r-1otgn73 r-16zfatd r-
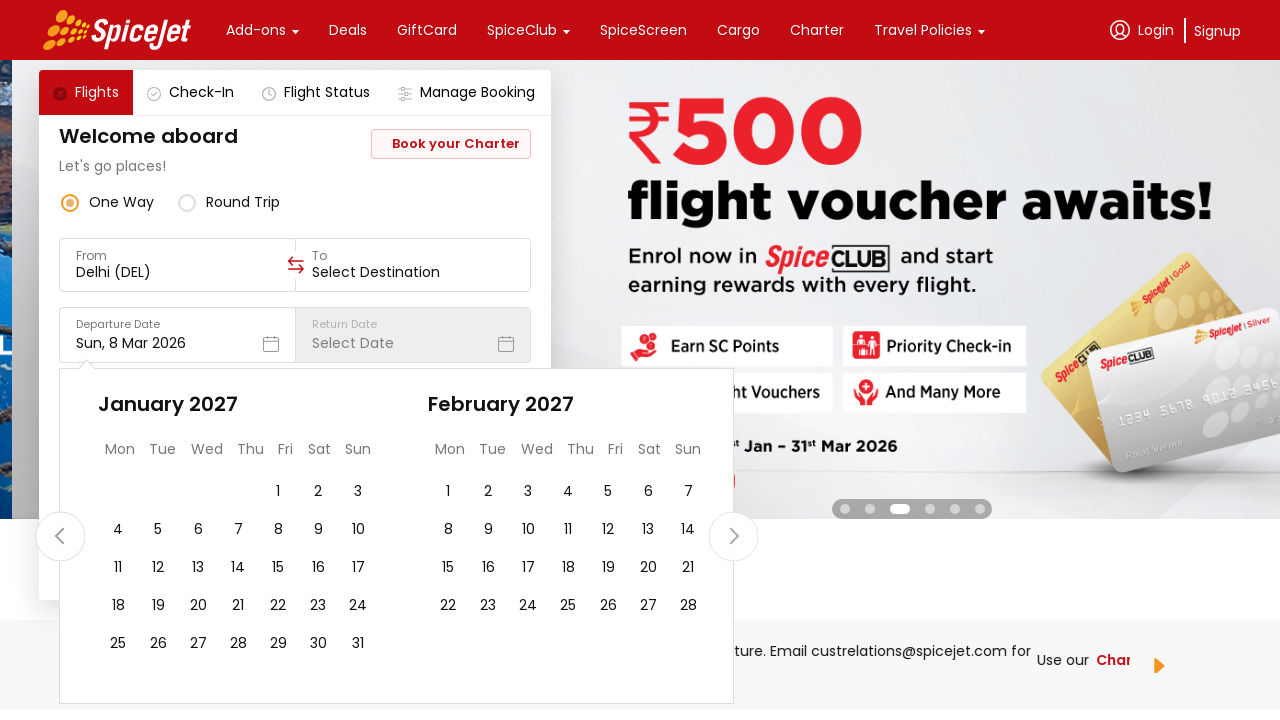

Waited 500ms for calendar animation to complete
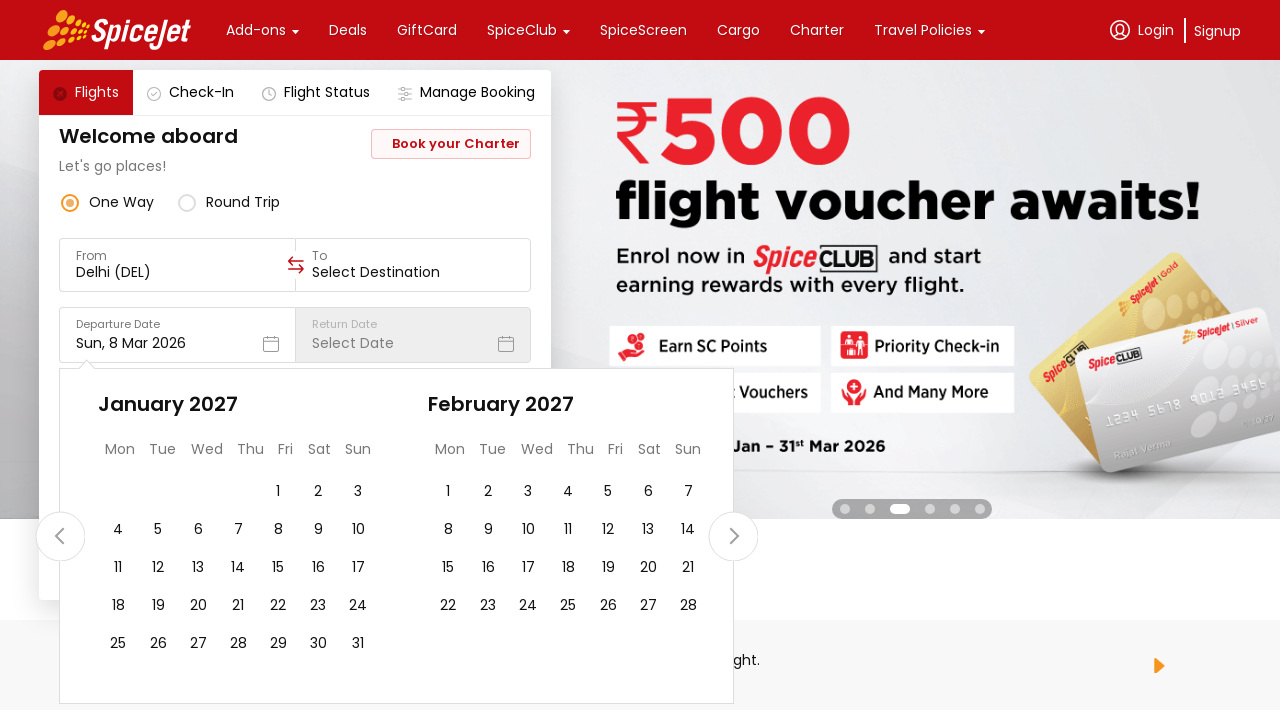

Clicked next month arrow to navigate forward in calendar at (734, 536) on xpath=//div[@class='r-1loqt21 r-u8s1d r-11xbo3g r-1v2oles r-1otgn73 r-16zfatd r-
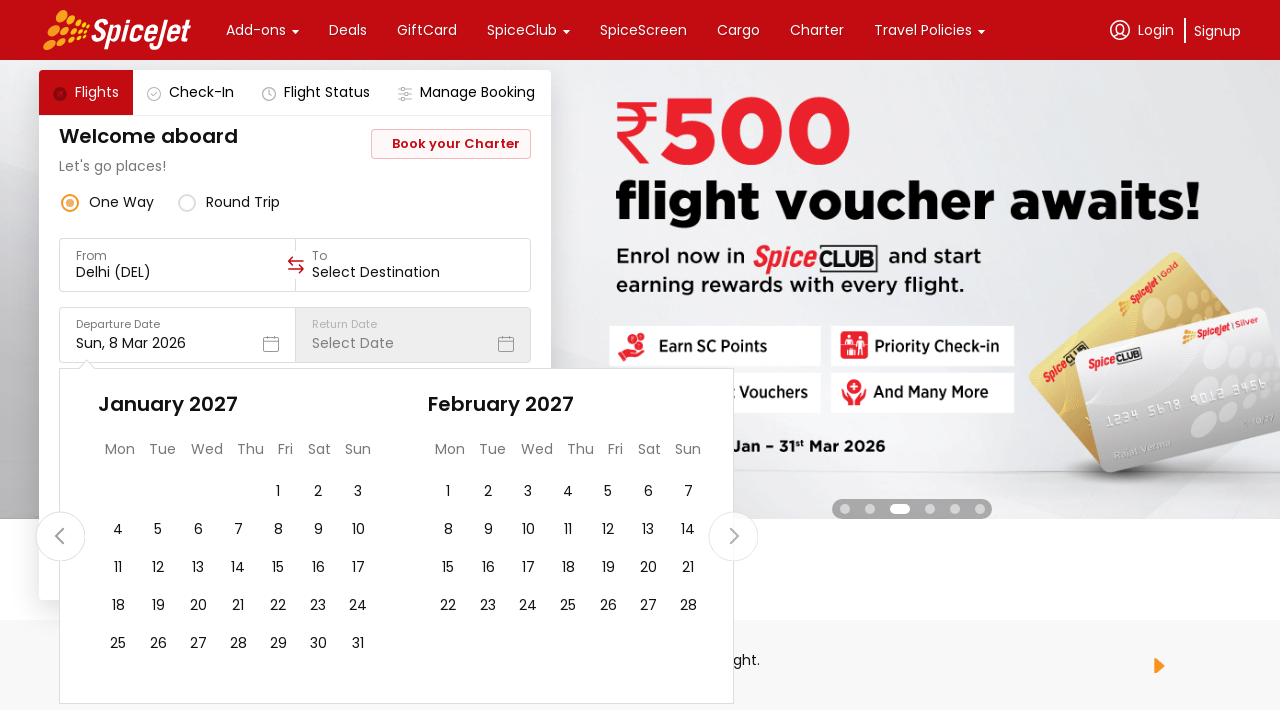

Waited 500ms for calendar animation to complete
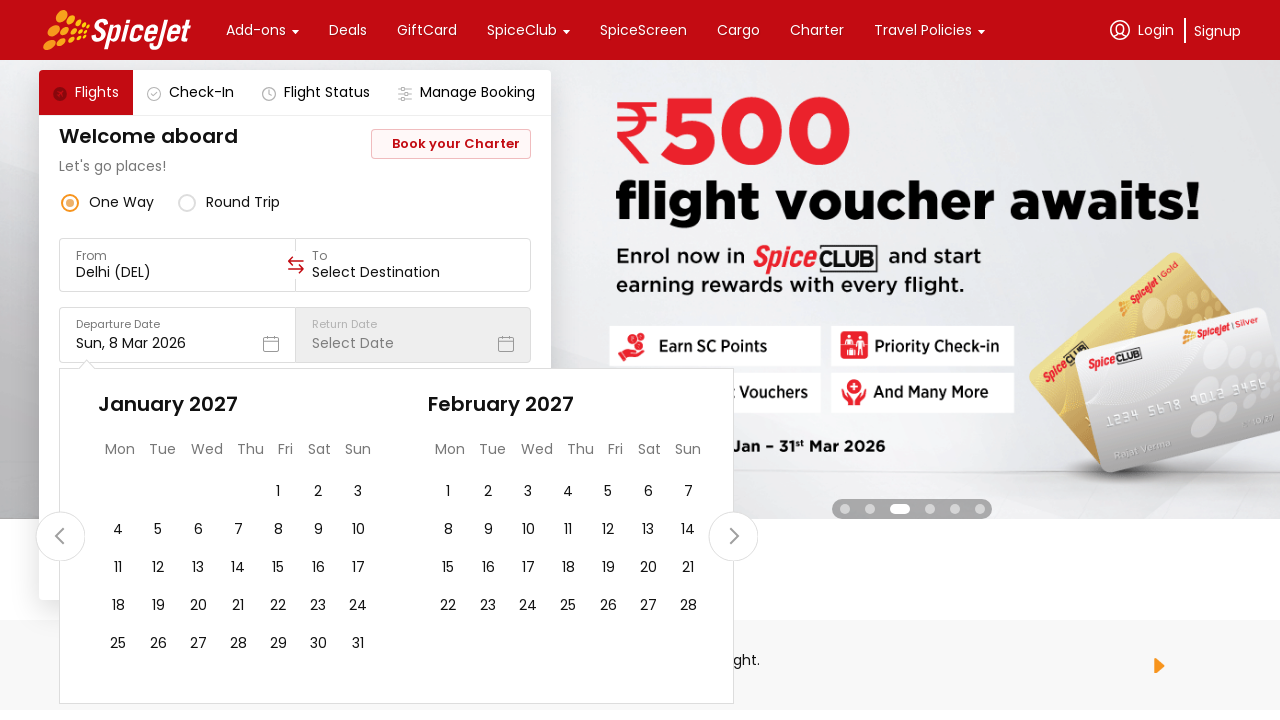

Clicked next month arrow to navigate forward in calendar at (734, 536) on xpath=//div[@class='r-1loqt21 r-u8s1d r-11xbo3g r-1v2oles r-1otgn73 r-16zfatd r-
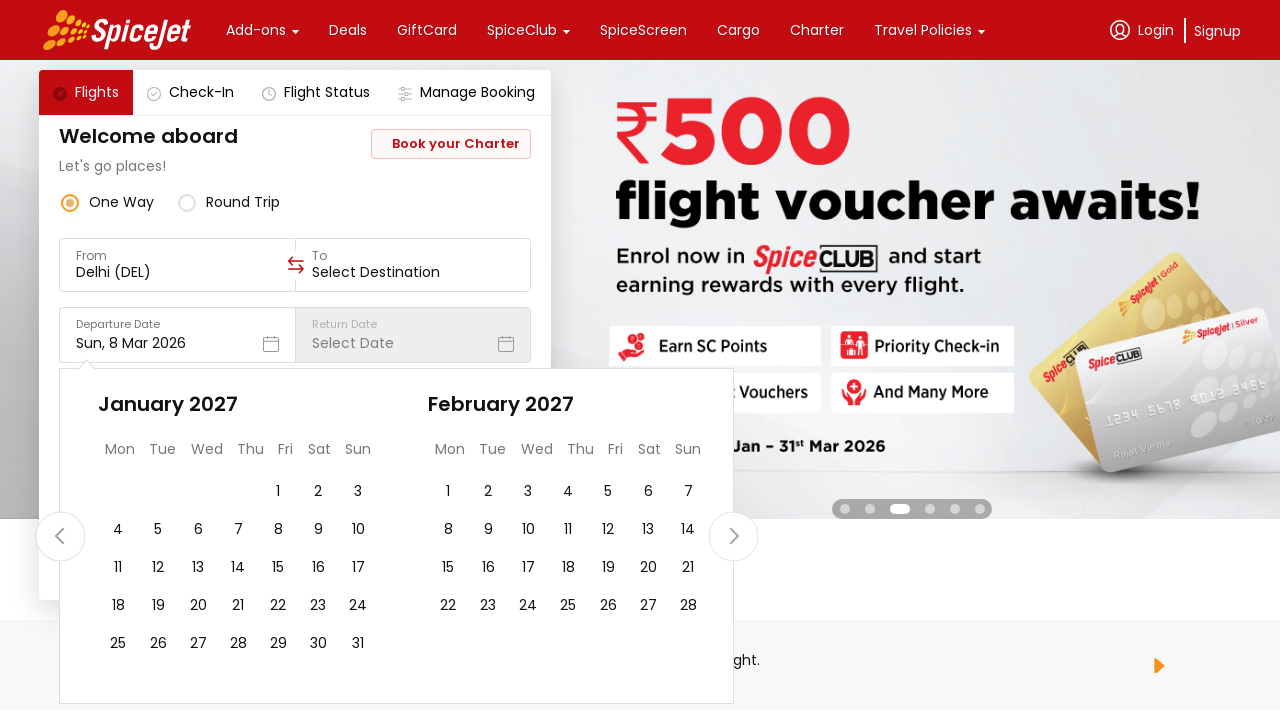

Waited 500ms for calendar animation to complete
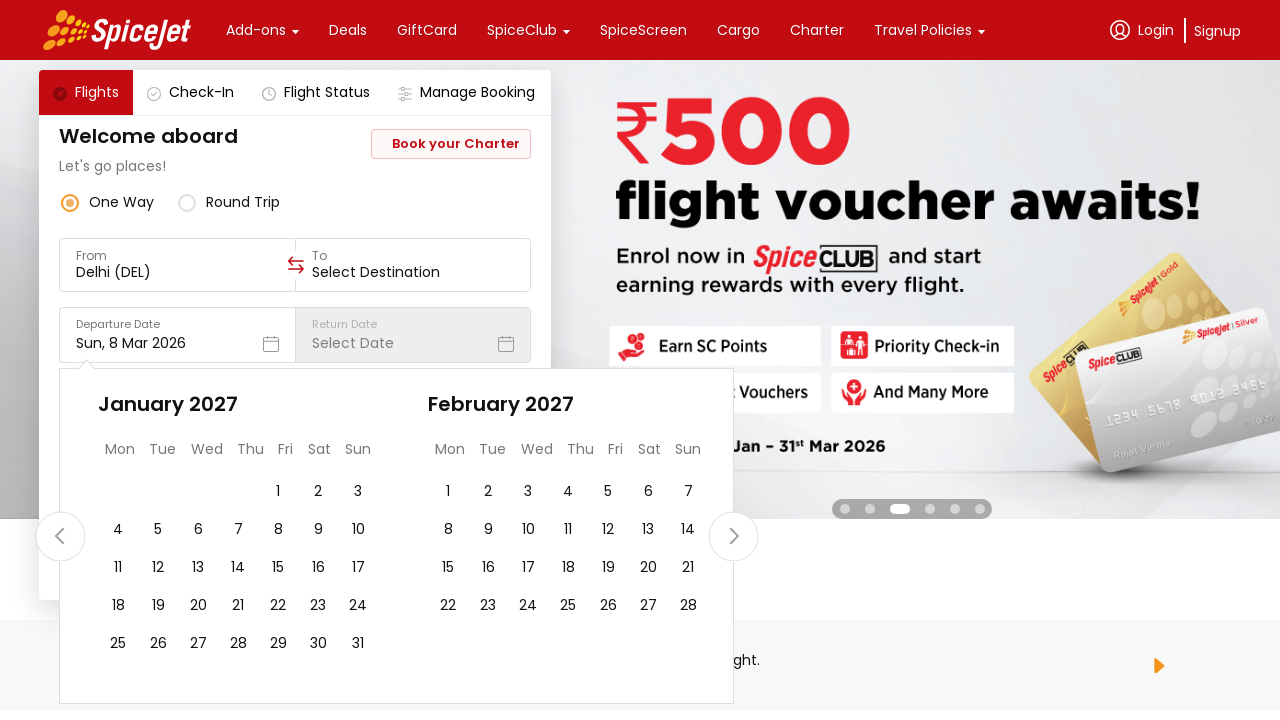

Clicked next month arrow to navigate forward in calendar at (734, 536) on xpath=//div[@class='r-1loqt21 r-u8s1d r-11xbo3g r-1v2oles r-1otgn73 r-16zfatd r-
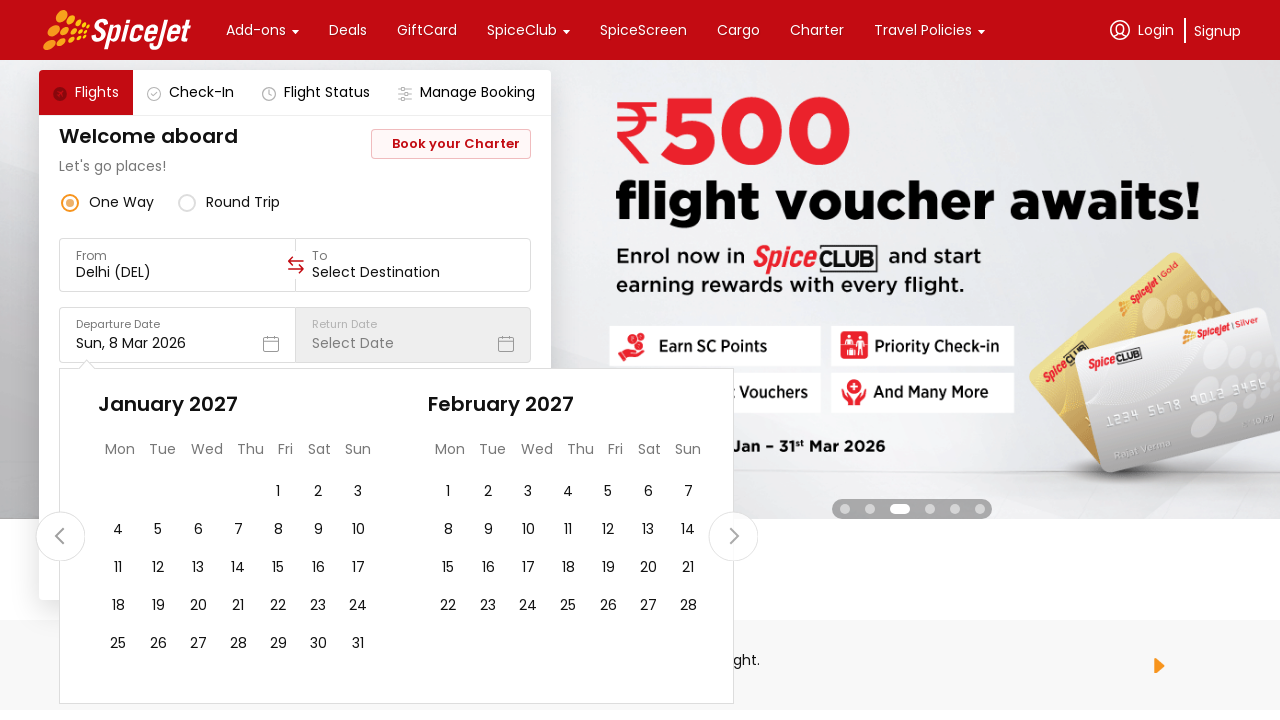

Waited 500ms for calendar animation to complete
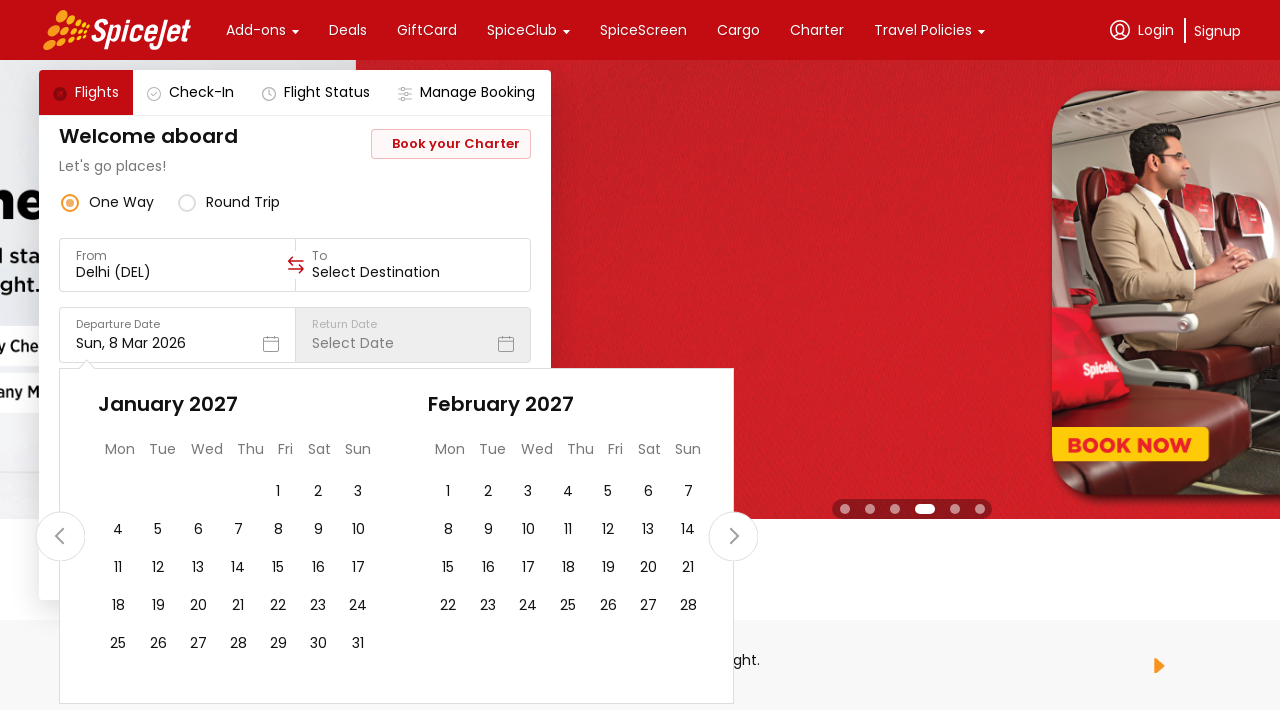

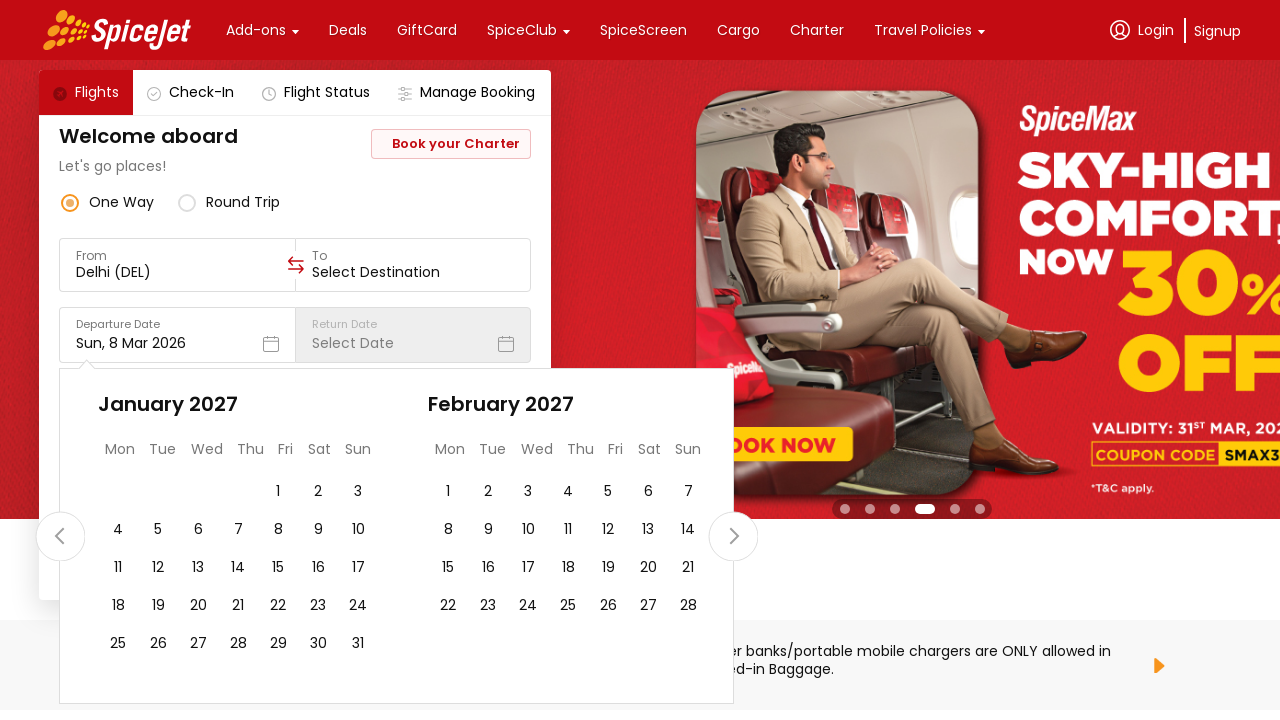